Automates the RPA Challenge by clicking the start button and filling out multiple forms with personal information fields (first name, last name, company, role, address, email, phone) and submitting each form.

Starting URL: http://www.rpachallenge.com/

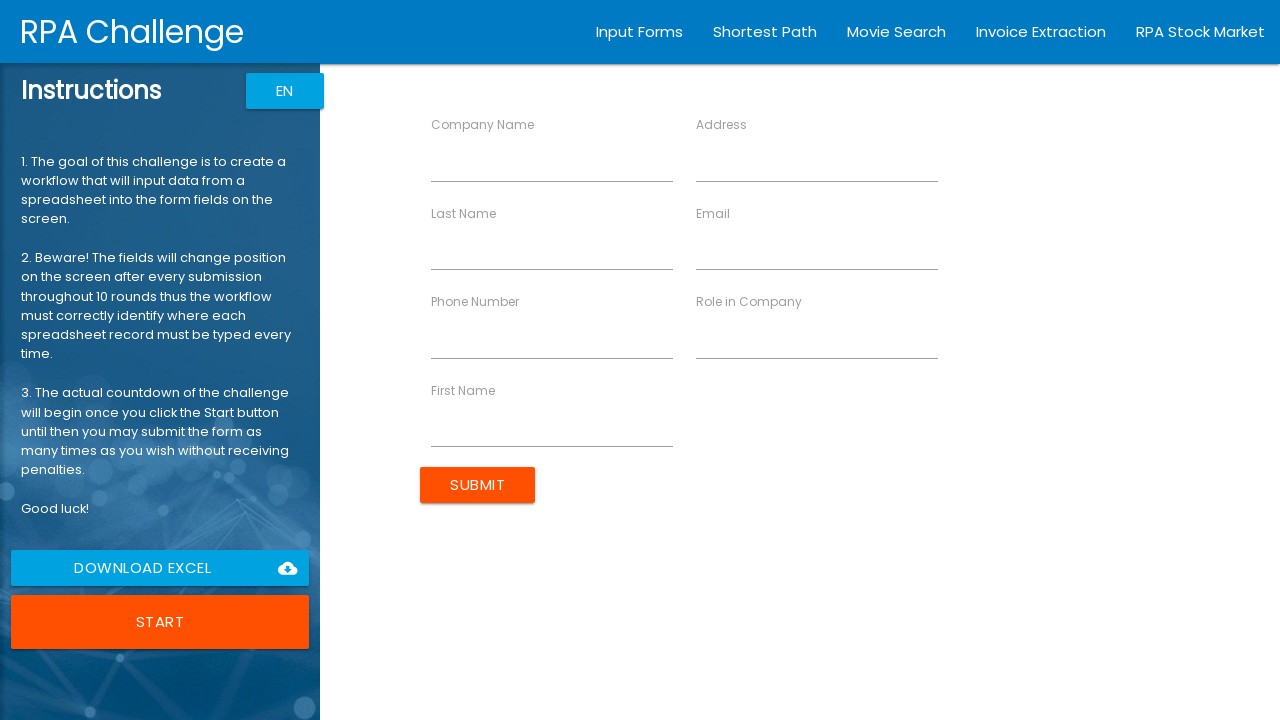

Clicked the start button to begin the RPA Challenge at (160, 622) on xpath=//button
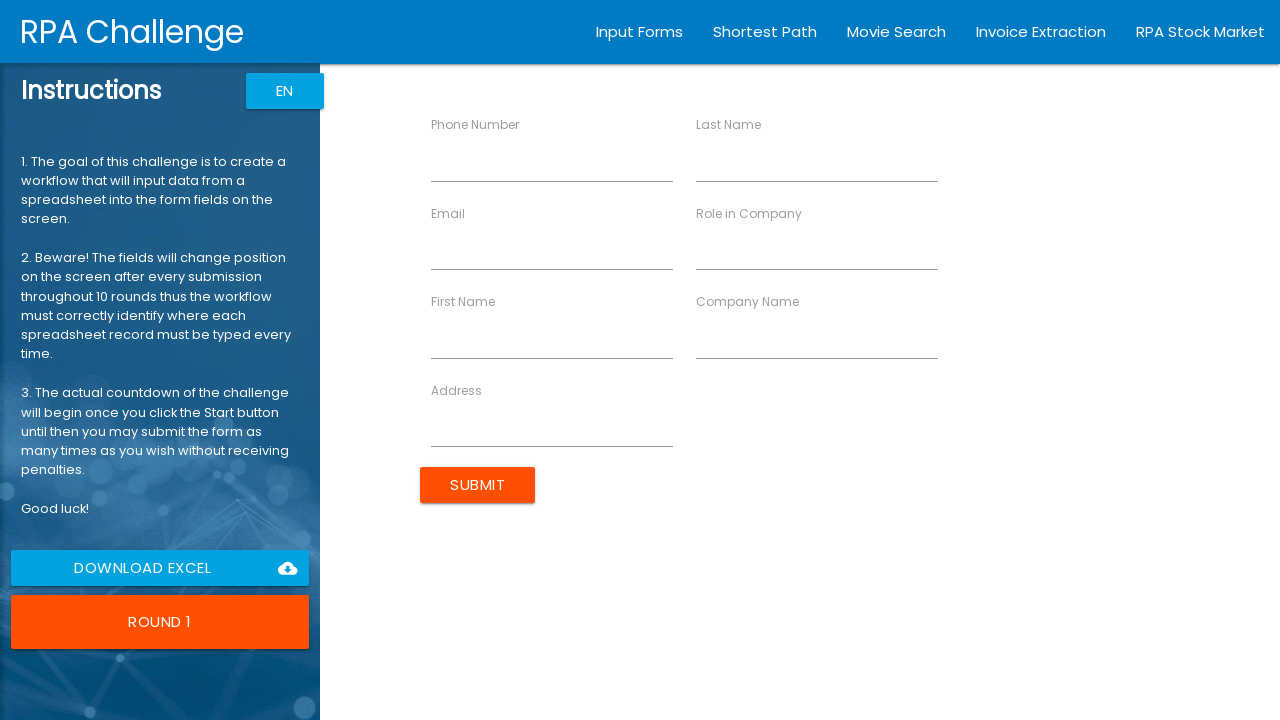

Filled First Name field with 'John' on //label[text()="First Name"]//..//input
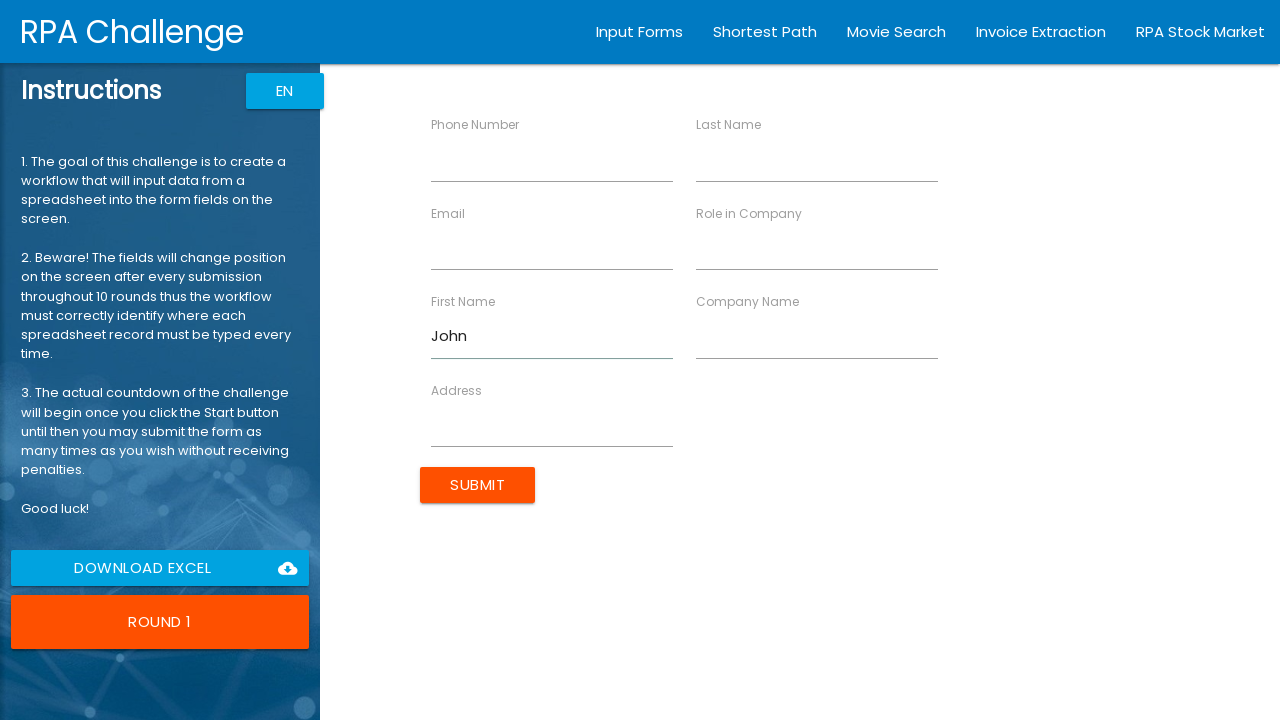

Filled Last Name field with 'Smith' on //label[text()="Last Name"]//..//input
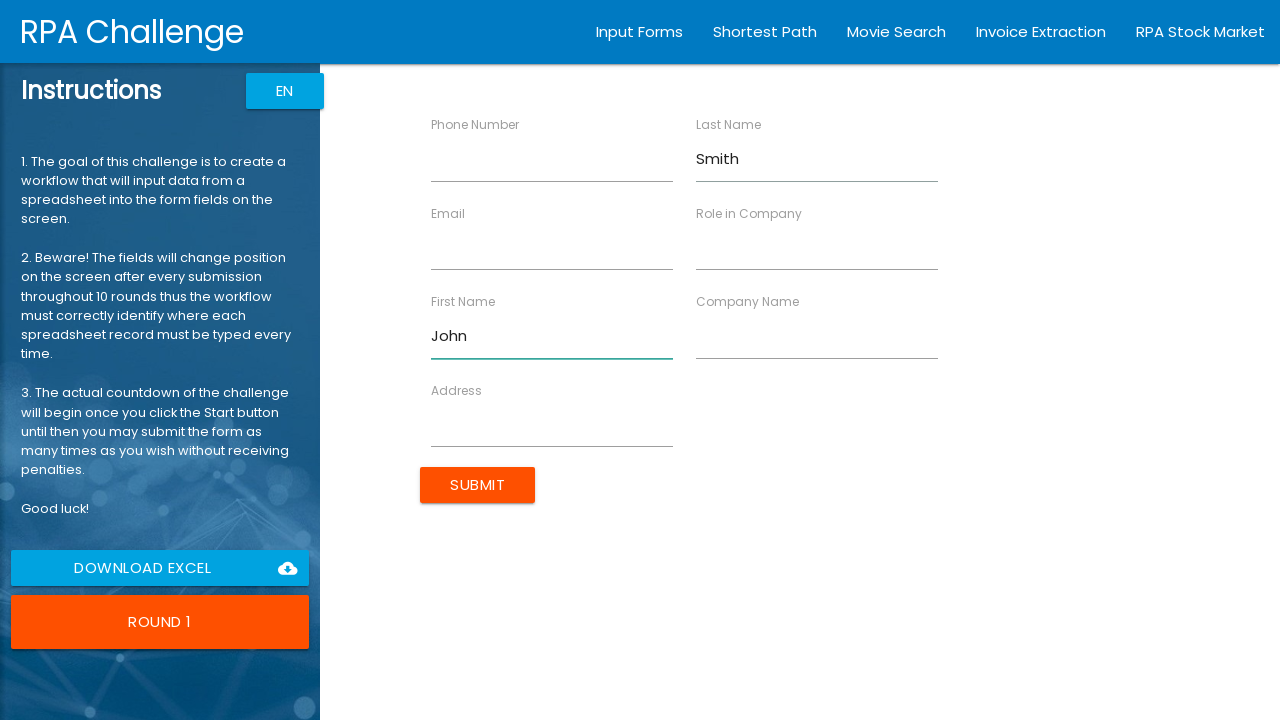

Filled Company Name field with 'Acme Corp' on //label[text()="Company Name"]//..//input
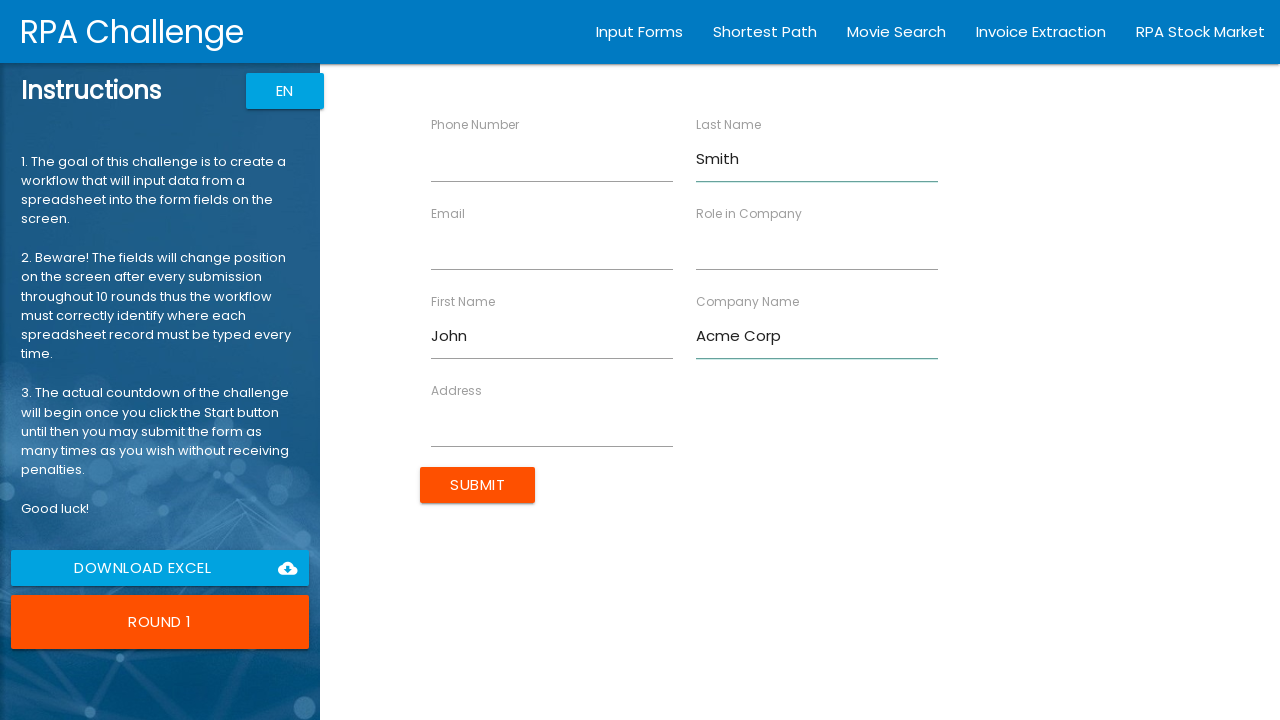

Filled Role in Company field with 'Developer' on //label[text()="Role in Company"]//..//input
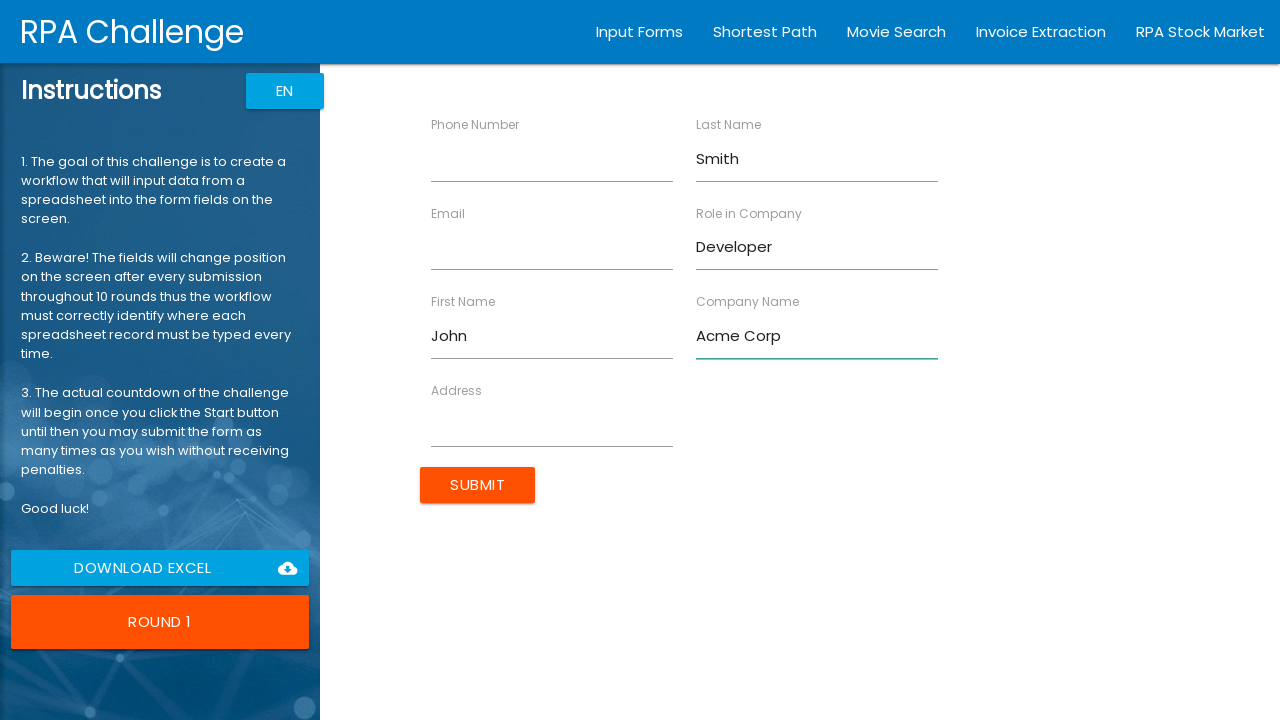

Filled Address field with '123 Main St' on //label[text()="Address"]//..//input
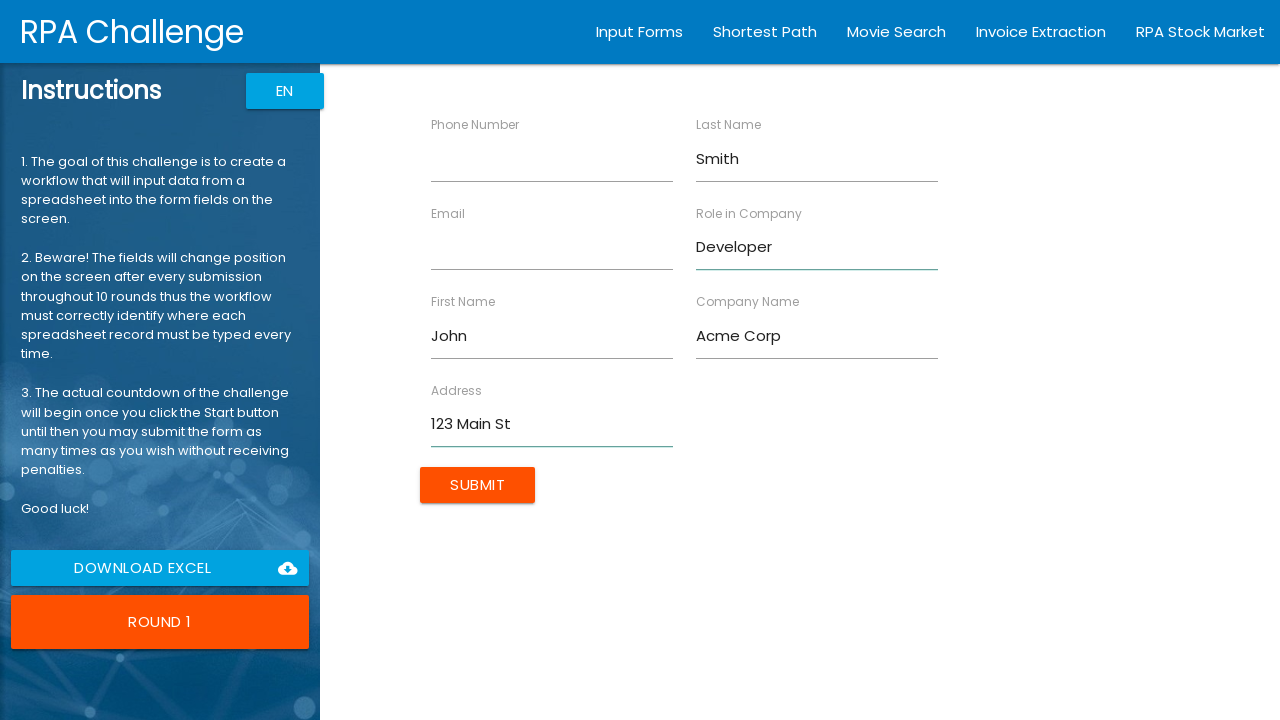

Filled Email field with 'john.smith@example.com' on //label[text()="Email"]//..//input
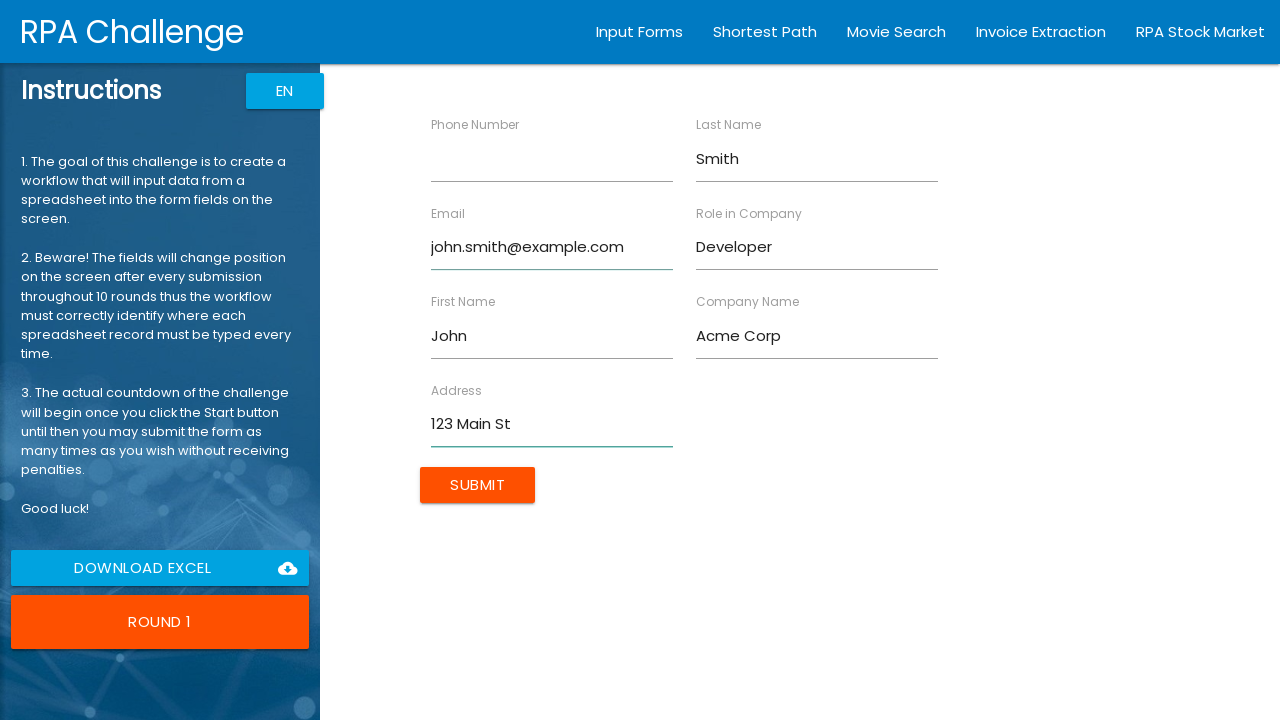

Filled Phone Number field with '555-0101' on //label[text()="Phone Number"]//..//input
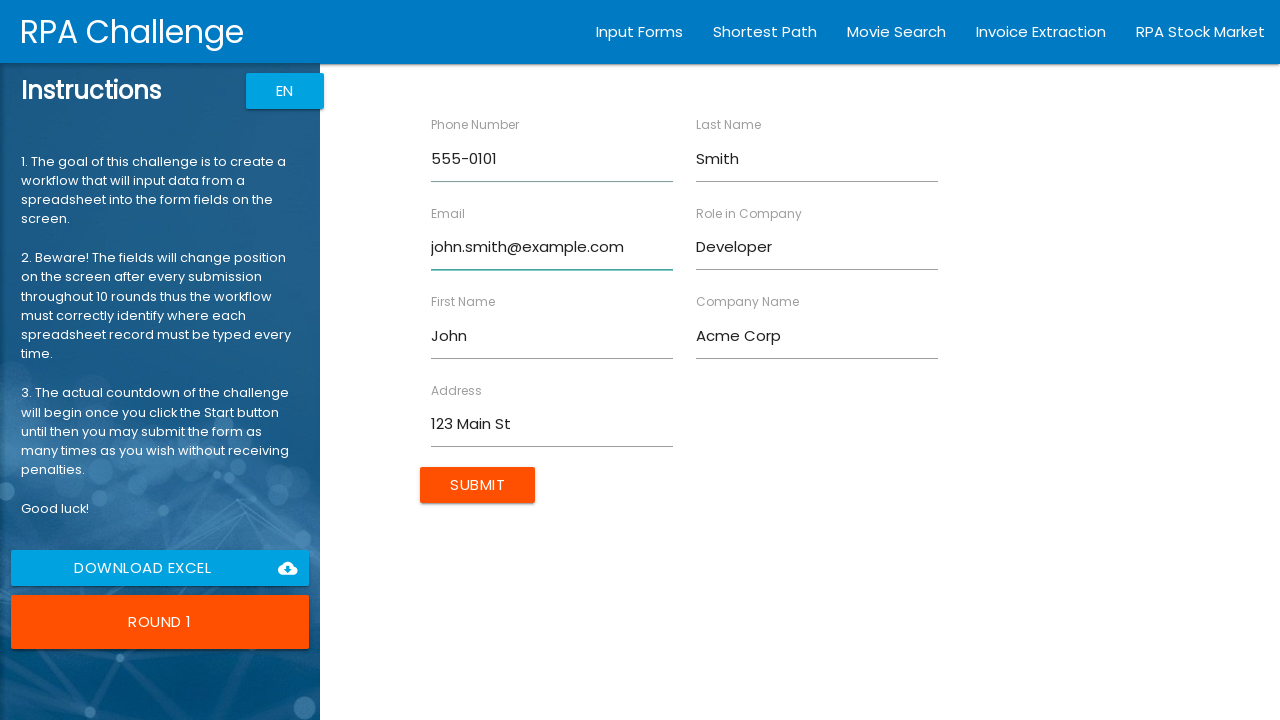

Clicked submit button to submit form for John Smith at (478, 485) on xpath=//input[@type="submit"]
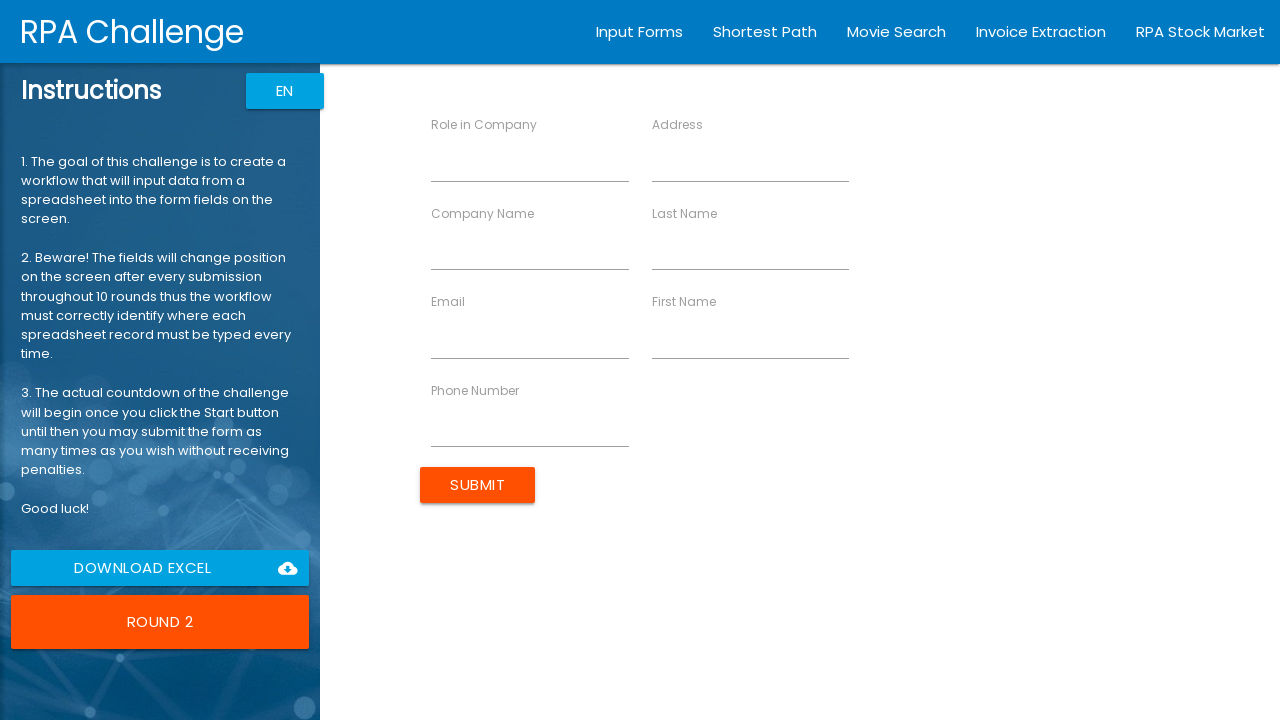

Filled First Name field with 'Jane' on //label[text()="First Name"]//..//input
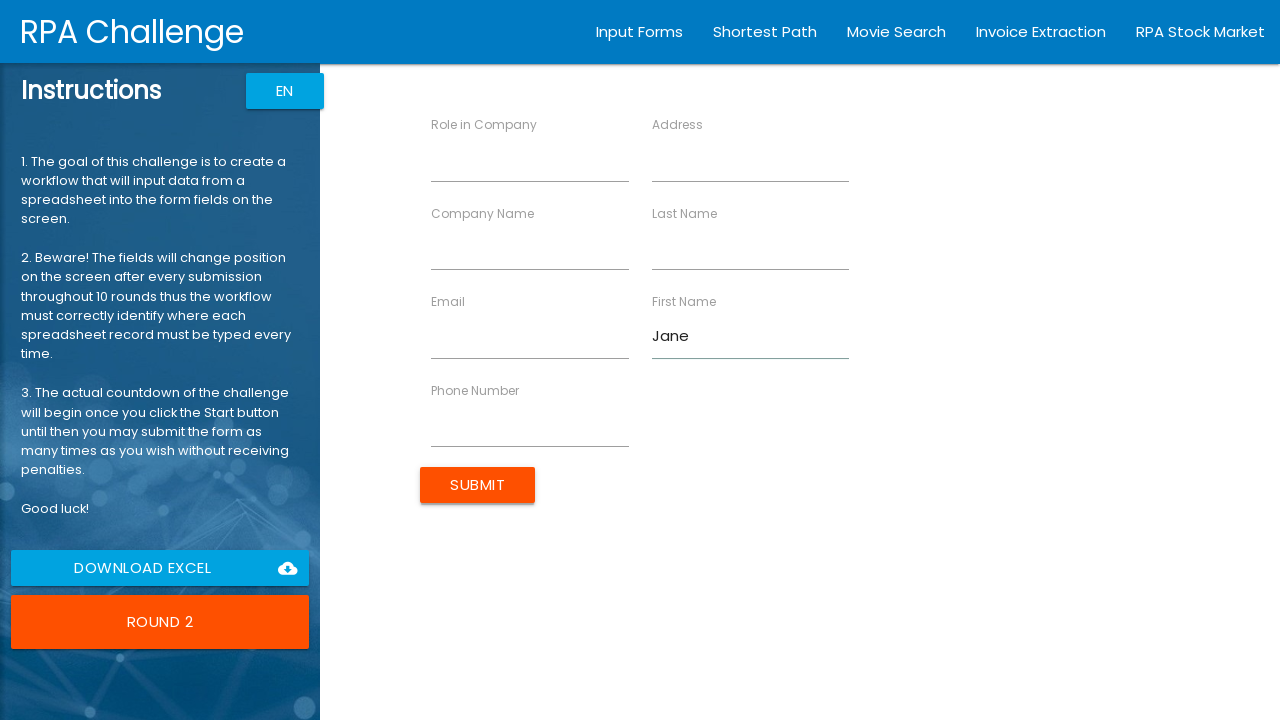

Filled Last Name field with 'Doe' on //label[text()="Last Name"]//..//input
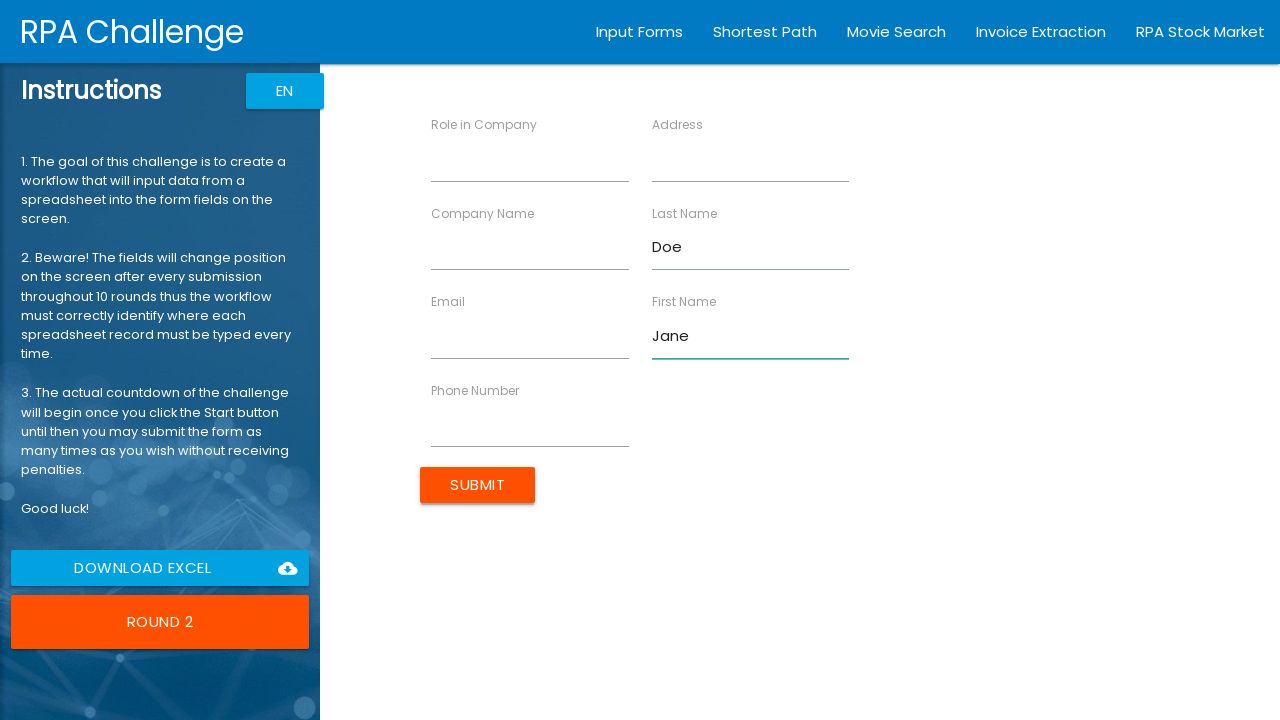

Filled Company Name field with 'Tech Inc' on //label[text()="Company Name"]//..//input
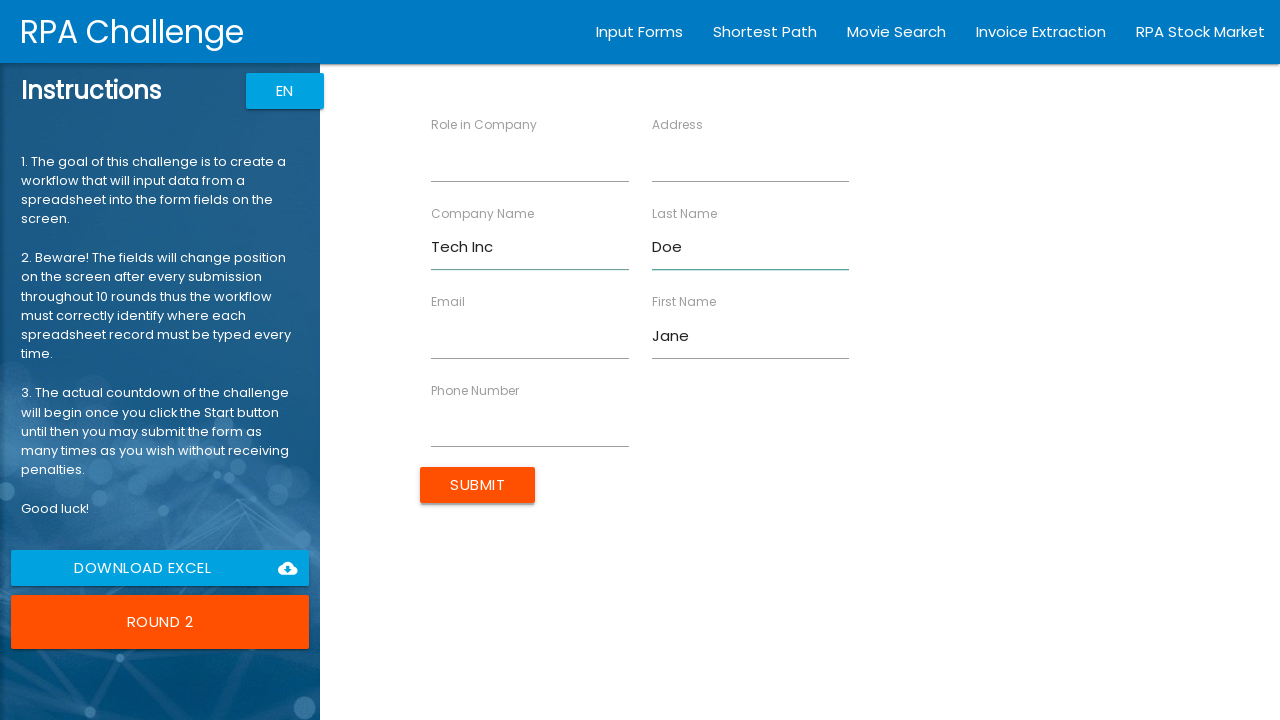

Filled Role in Company field with 'Manager' on //label[text()="Role in Company"]//..//input
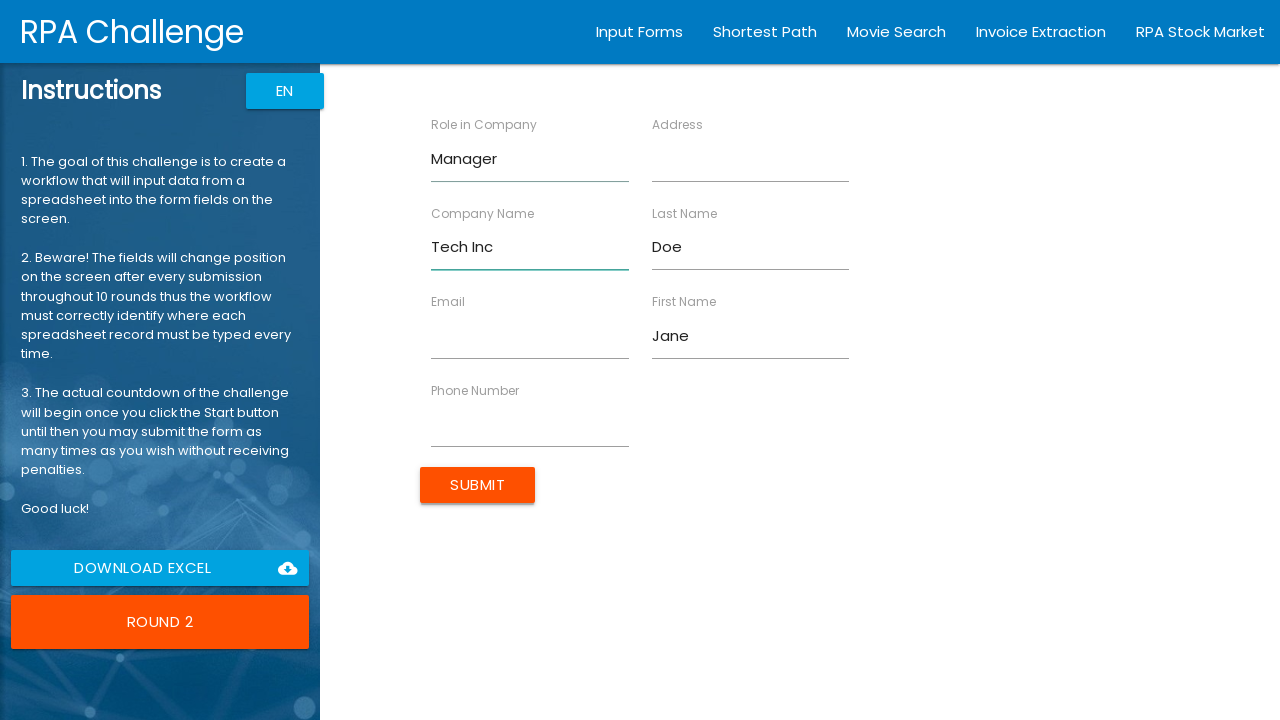

Filled Address field with '456 Oak Ave' on //label[text()="Address"]//..//input
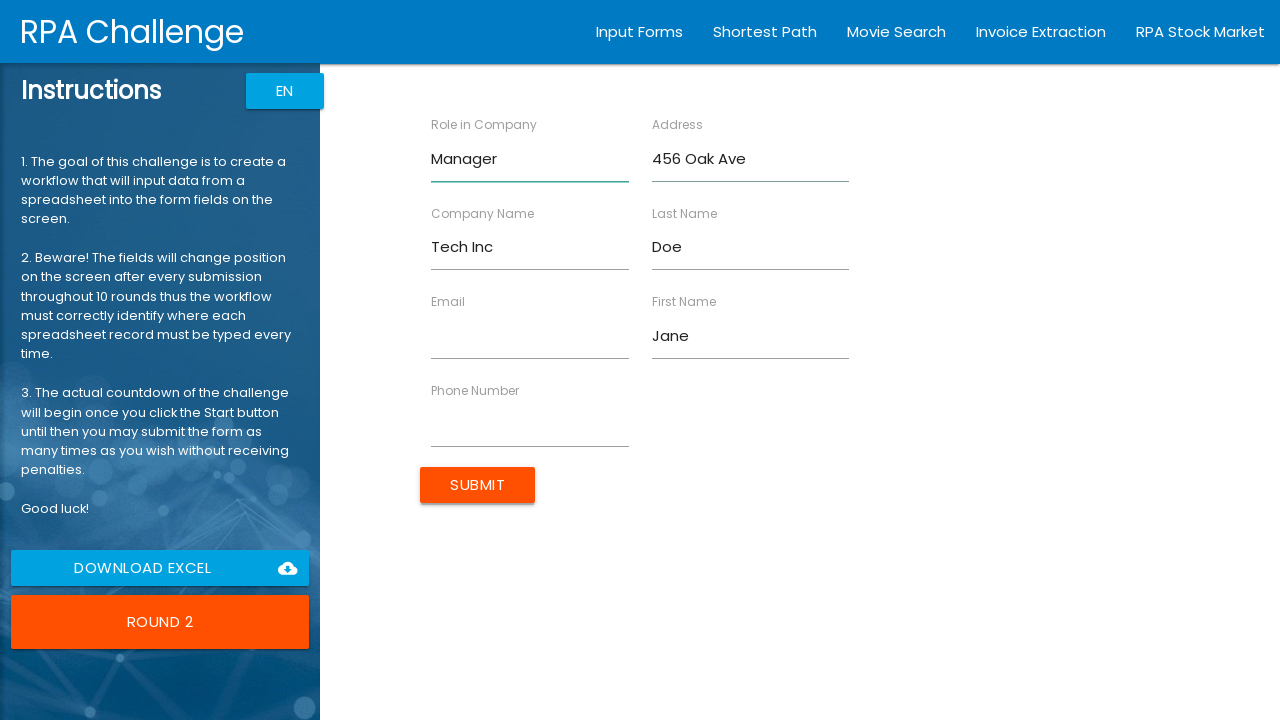

Filled Email field with 'jane.doe@example.com' on //label[text()="Email"]//..//input
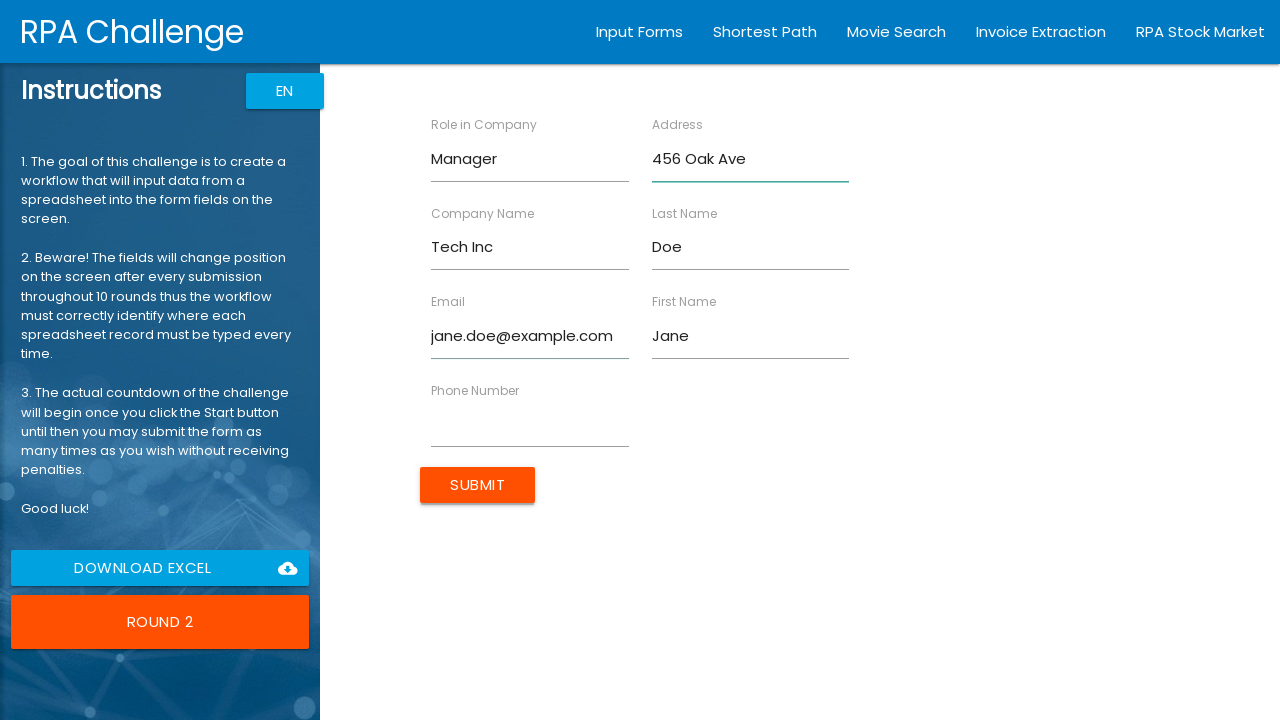

Filled Phone Number field with '555-0102' on //label[text()="Phone Number"]//..//input
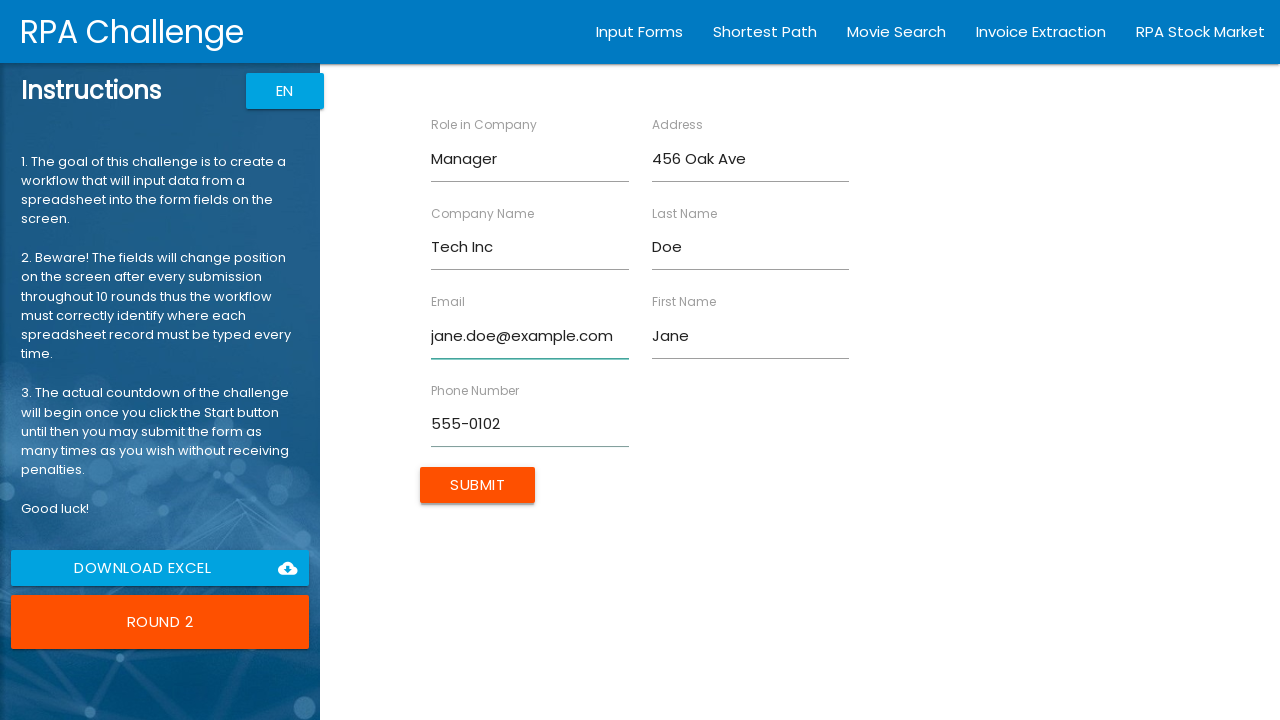

Clicked submit button to submit form for Jane Doe at (478, 485) on xpath=//input[@type="submit"]
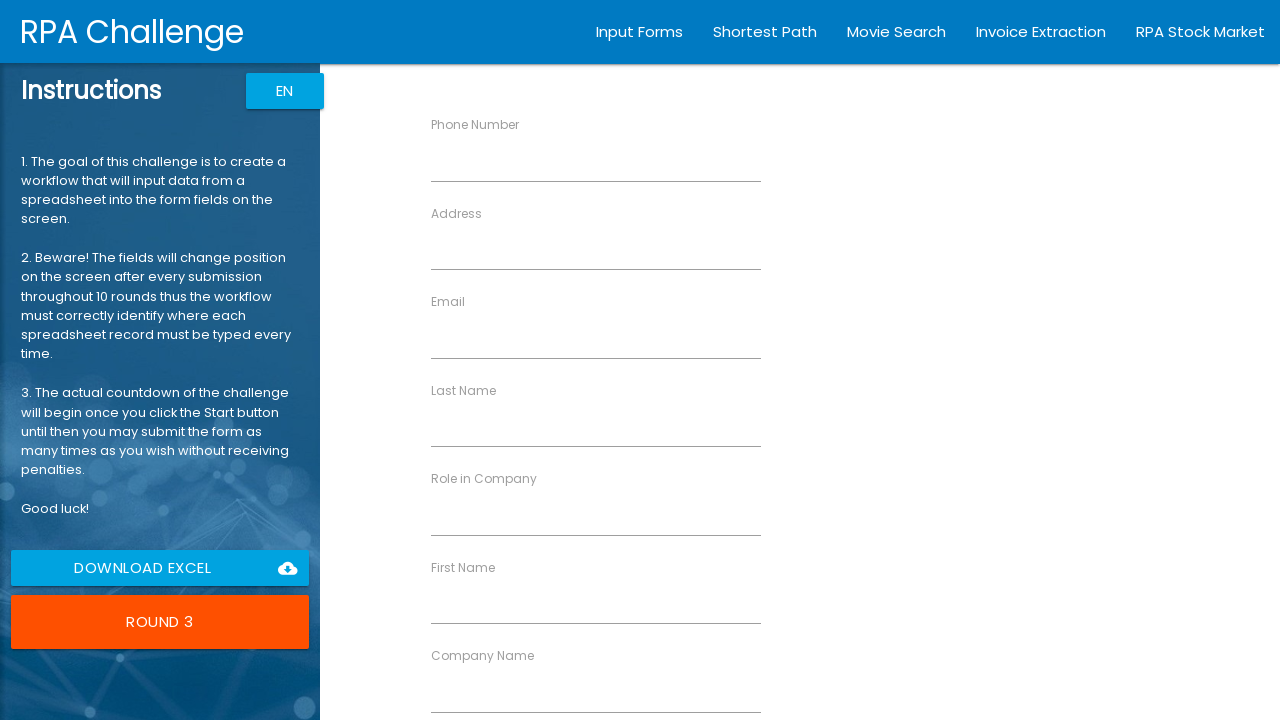

Filled First Name field with 'Michael' on //label[text()="First Name"]//..//input
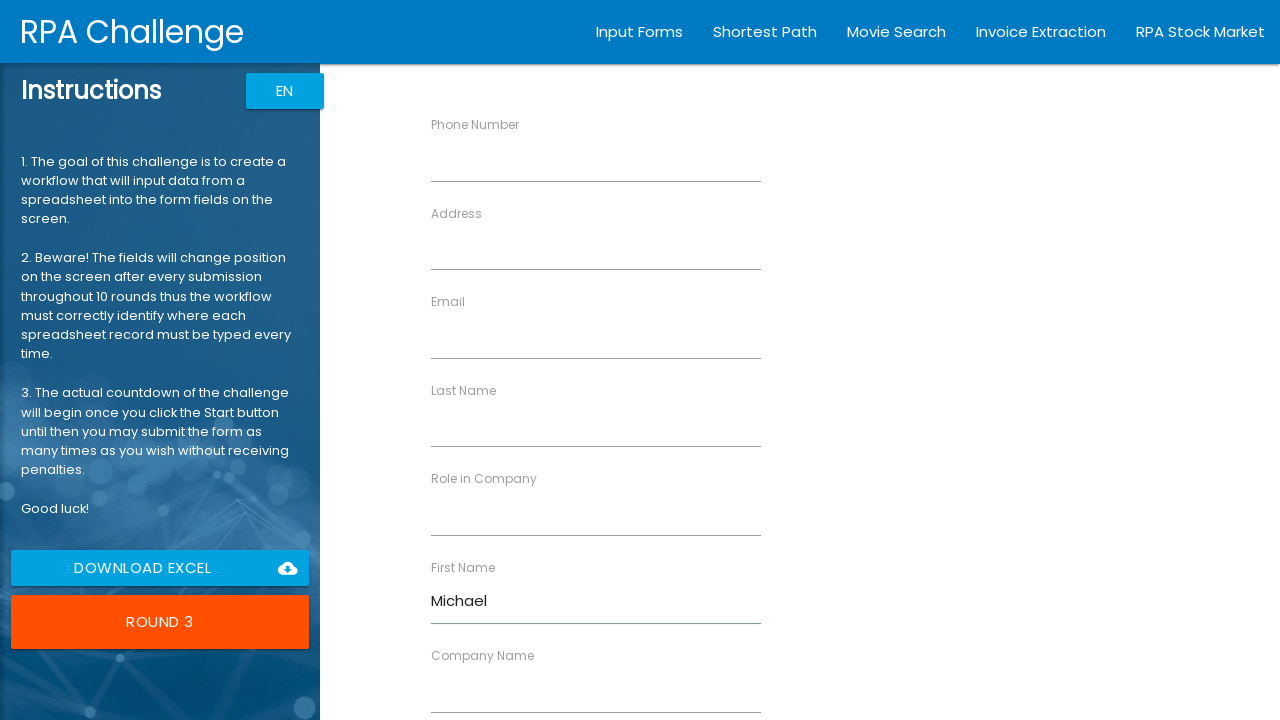

Filled Last Name field with 'Johnson' on //label[text()="Last Name"]//..//input
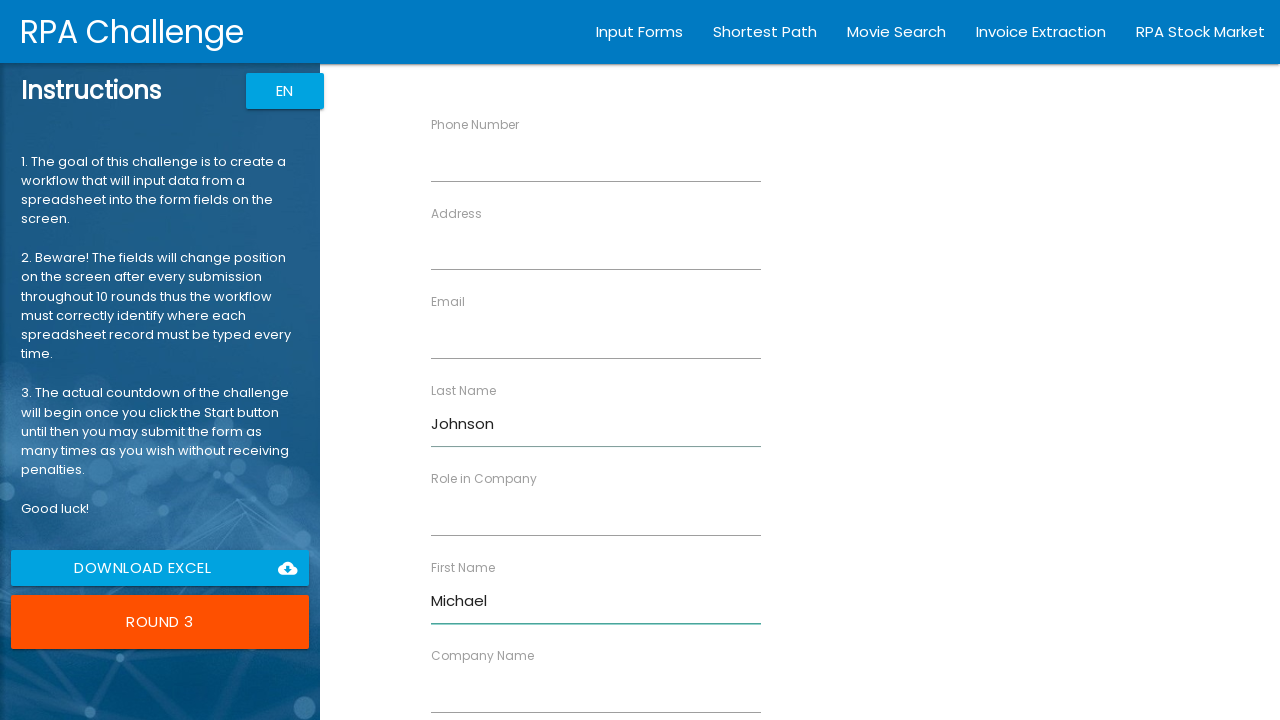

Filled Company Name field with 'Global Ltd' on //label[text()="Company Name"]//..//input
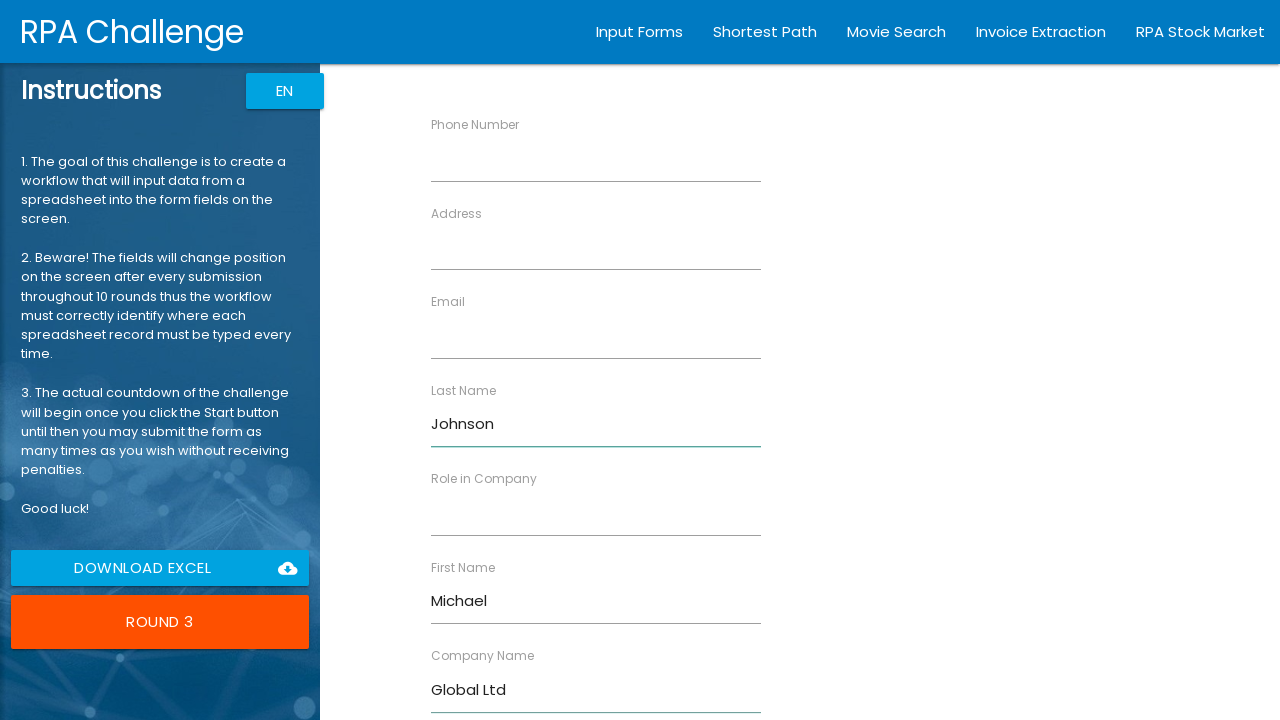

Filled Role in Company field with 'Analyst' on //label[text()="Role in Company"]//..//input
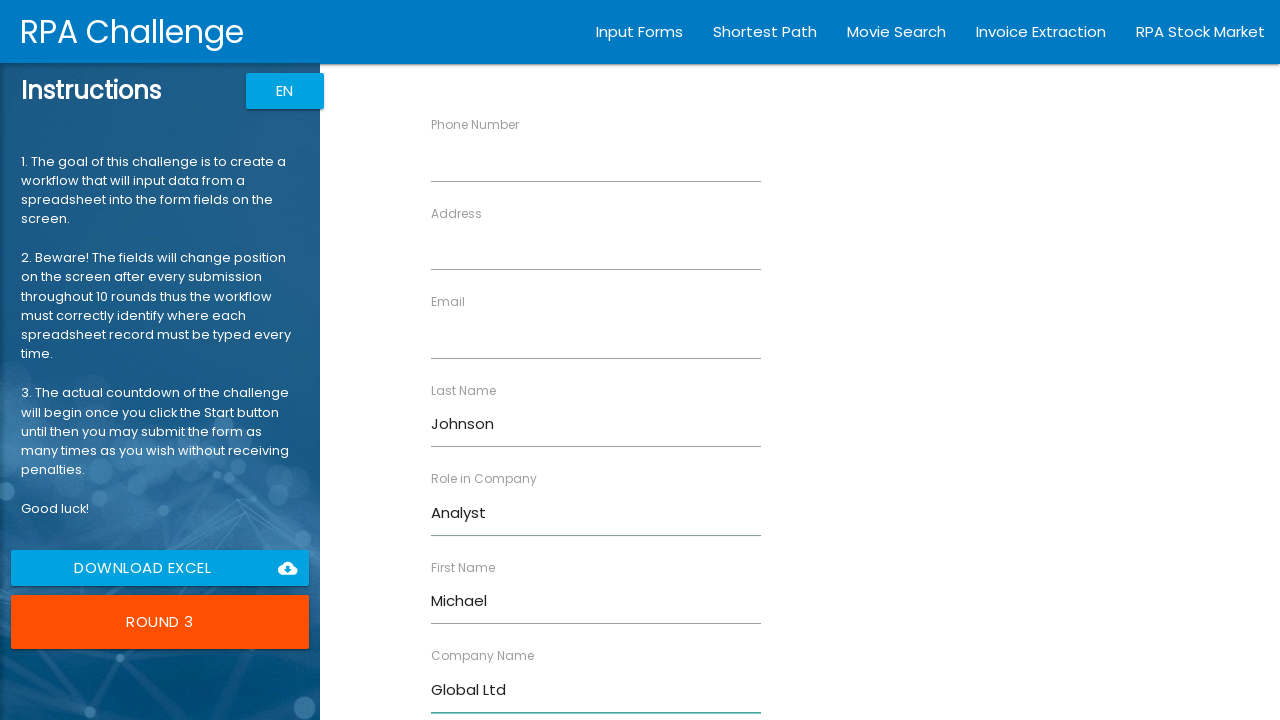

Filled Address field with '789 Pine Rd' on //label[text()="Address"]//..//input
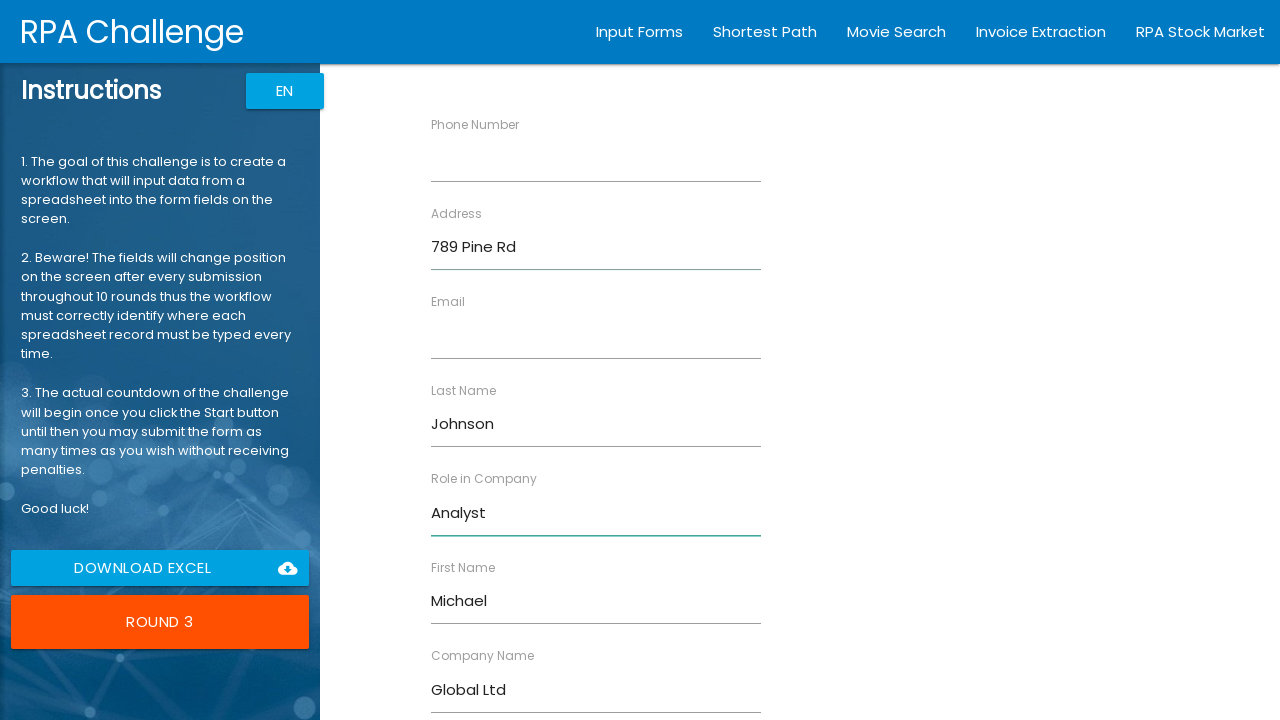

Filled Email field with 'm.johnson@example.com' on //label[text()="Email"]//..//input
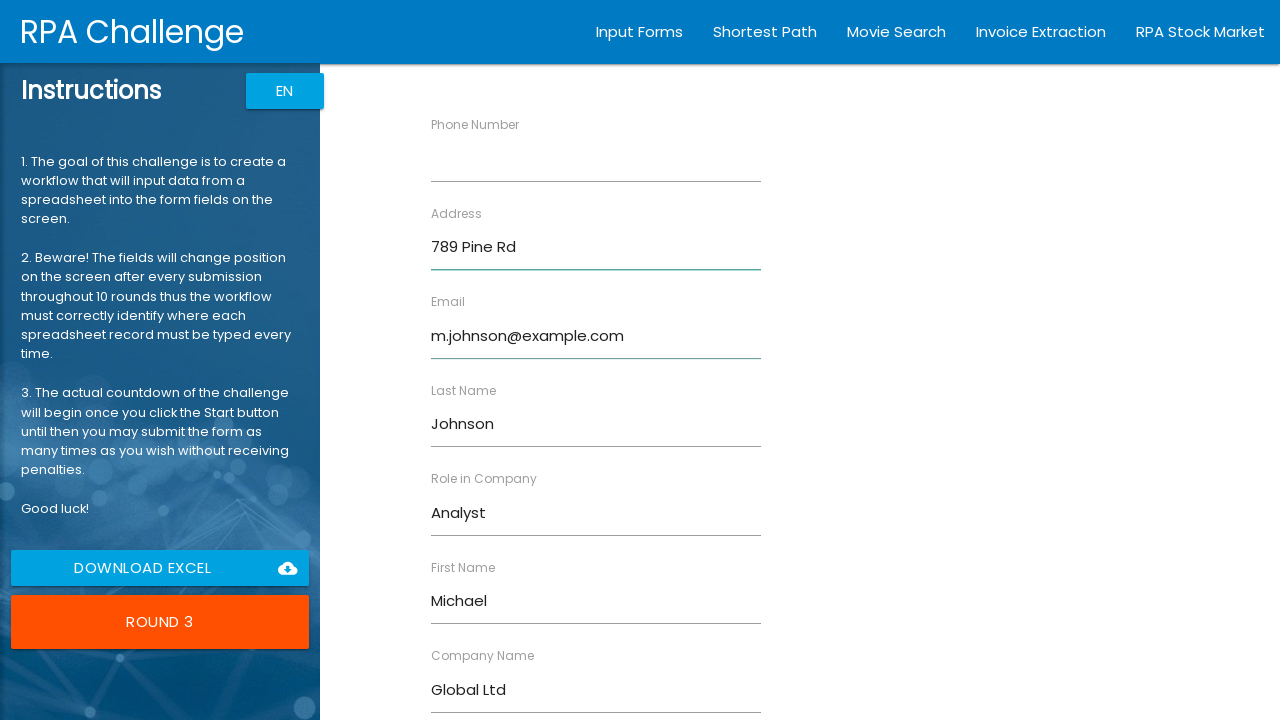

Filled Phone Number field with '555-0103' on //label[text()="Phone Number"]//..//input
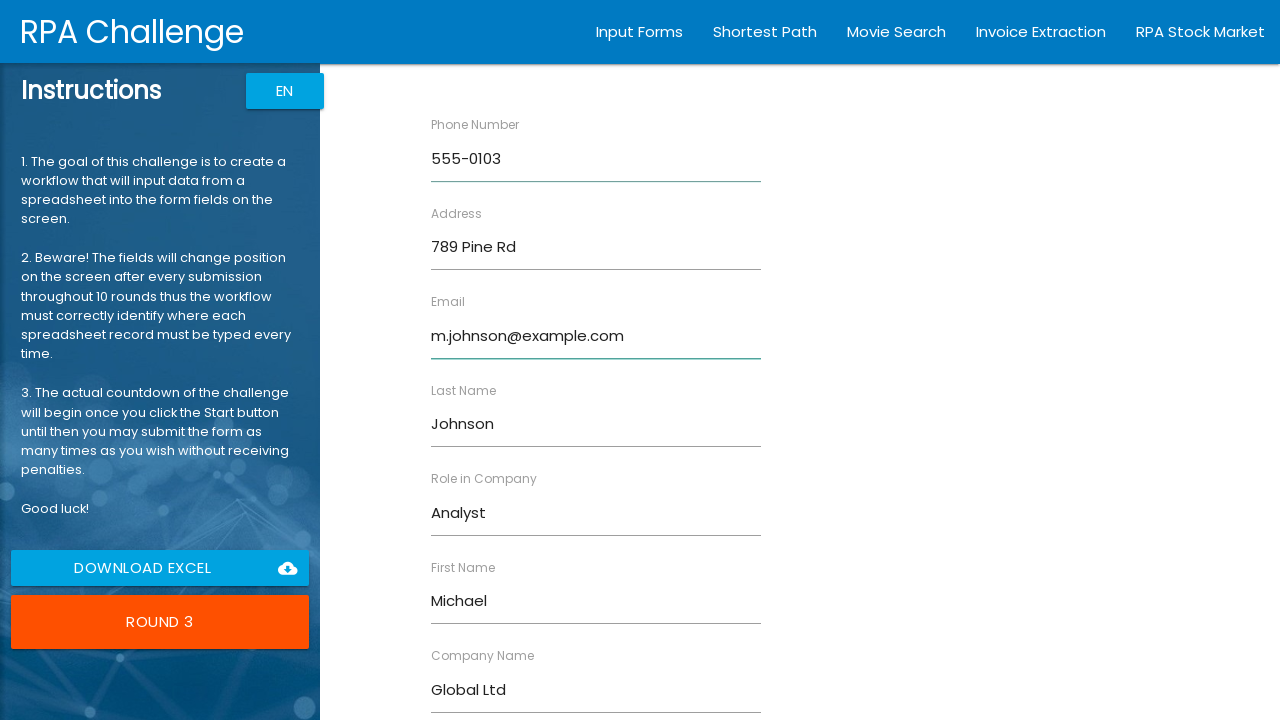

Clicked submit button to submit form for Michael Johnson at (478, 688) on xpath=//input[@type="submit"]
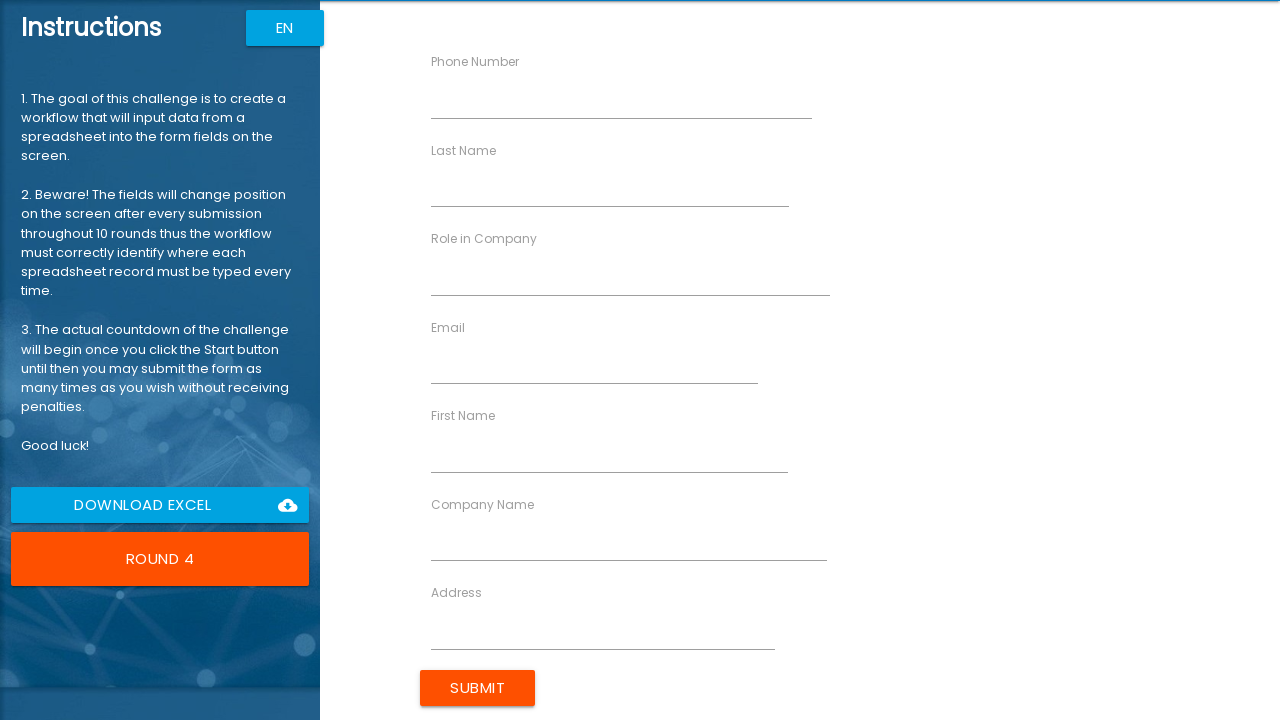

Filled First Name field with 'Sarah' on //label[text()="First Name"]//..//input
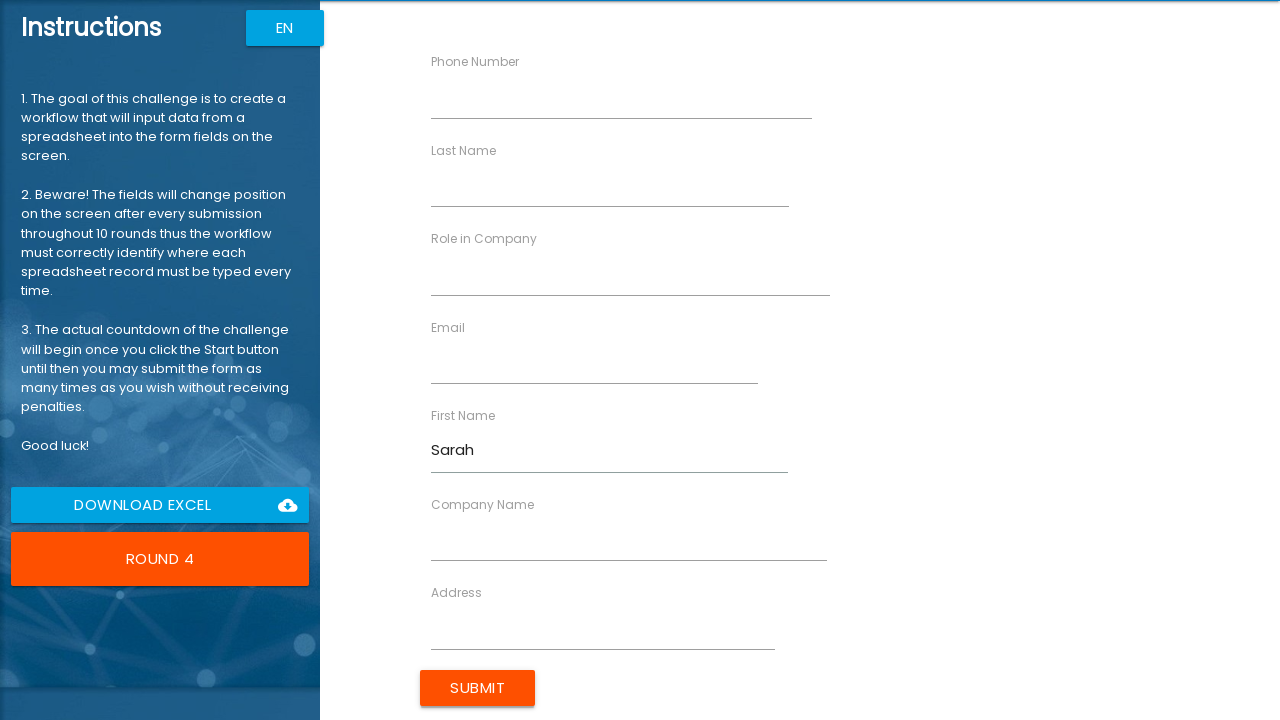

Filled Last Name field with 'Williams' on //label[text()="Last Name"]//..//input
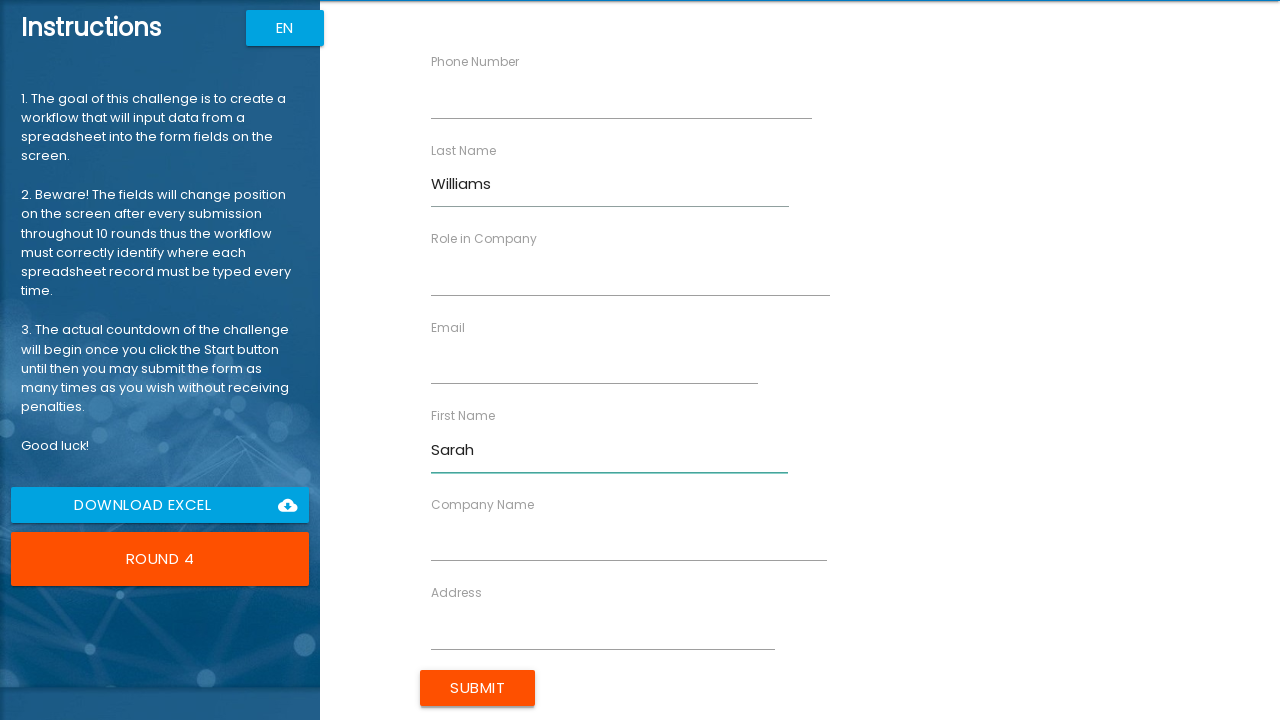

Filled Company Name field with 'Data Co' on //label[text()="Company Name"]//..//input
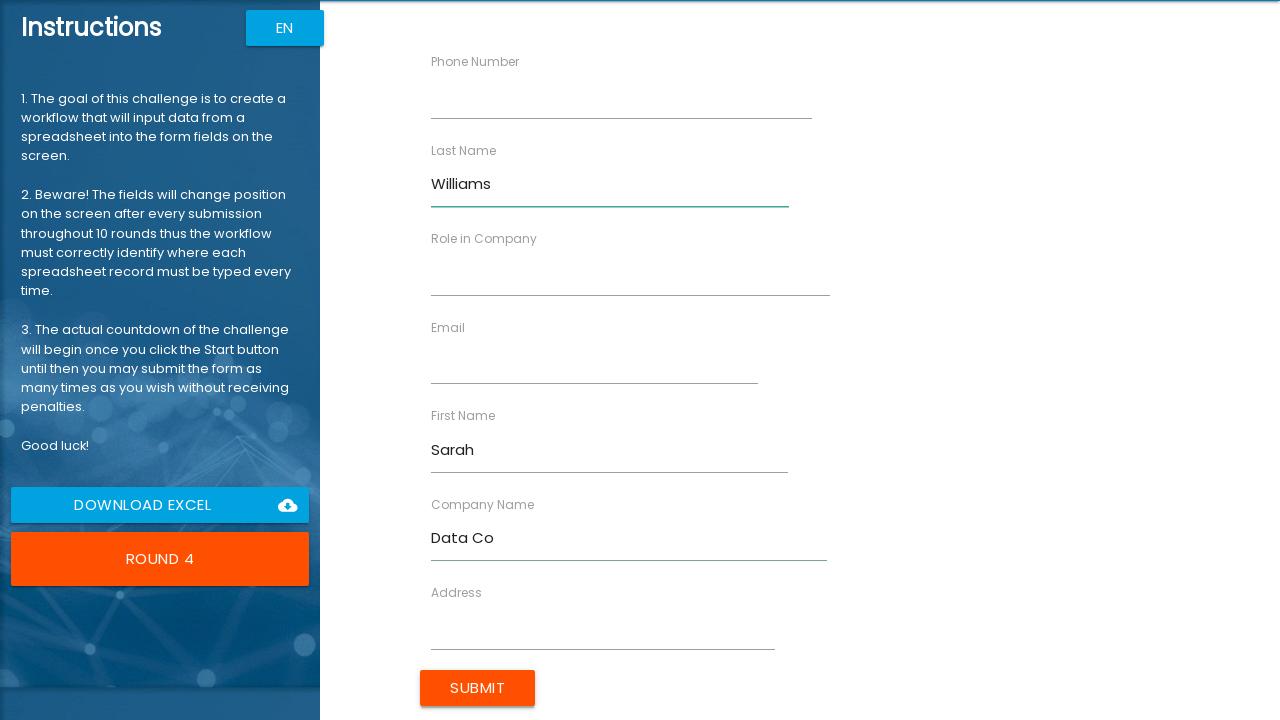

Filled Role in Company field with 'Engineer' on //label[text()="Role in Company"]//..//input
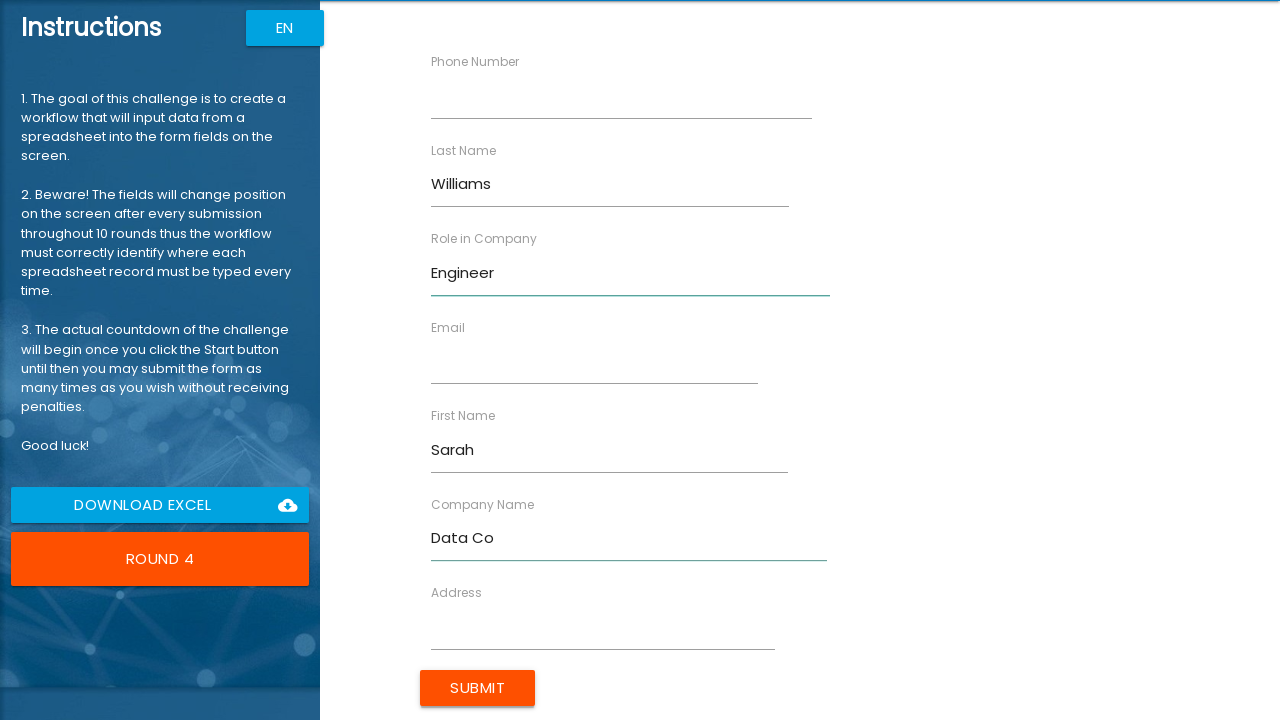

Filled Address field with '321 Elm St' on //label[text()="Address"]//..//input
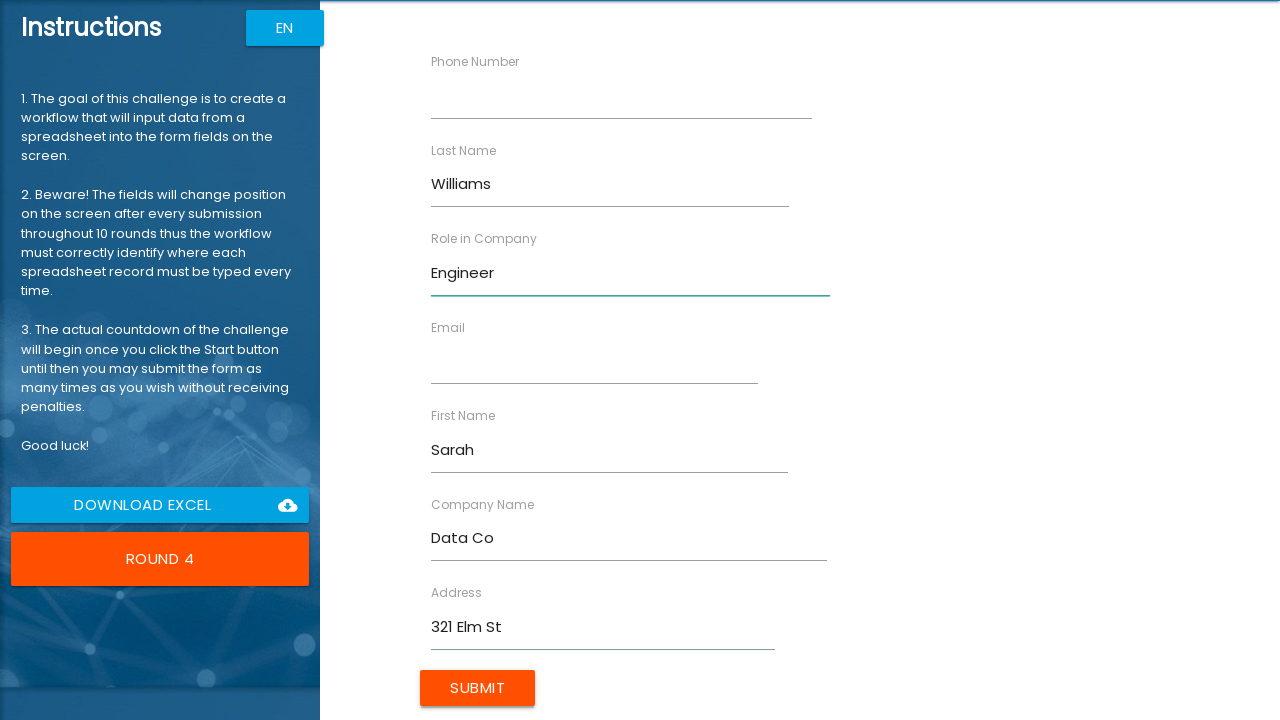

Filled Email field with 's.williams@example.com' on //label[text()="Email"]//..//input
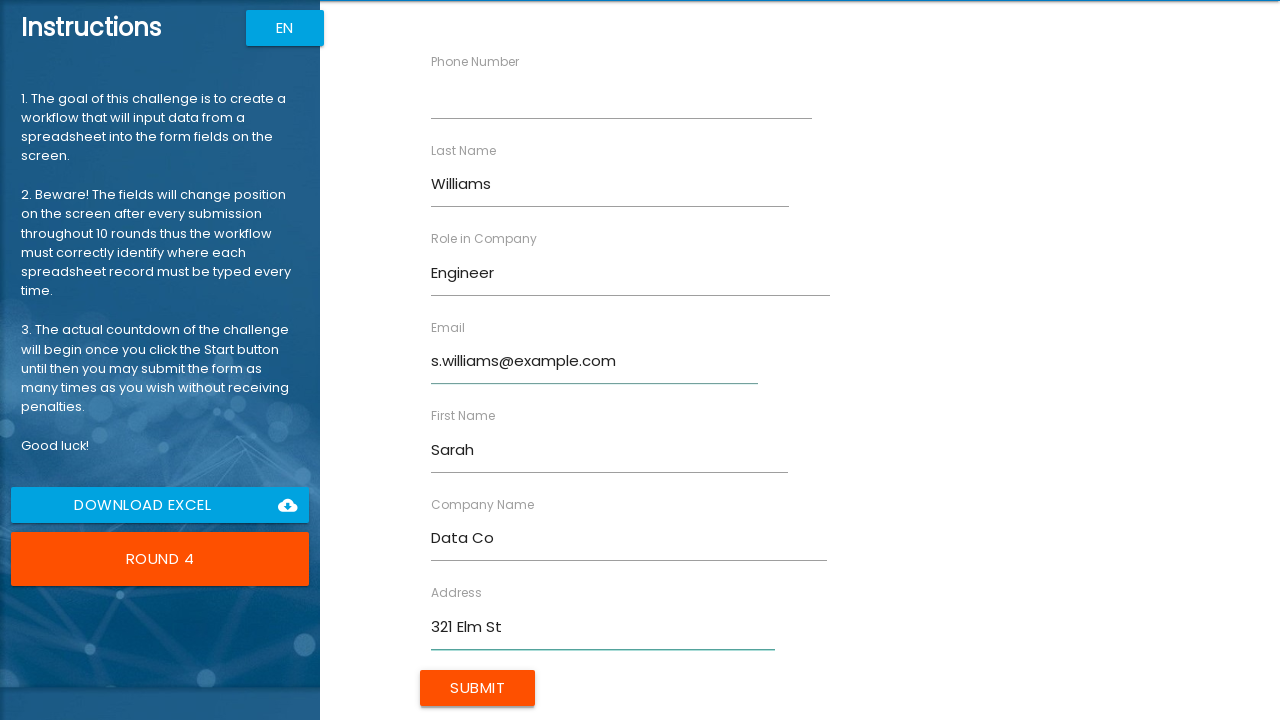

Filled Phone Number field with '555-0104' on //label[text()="Phone Number"]//..//input
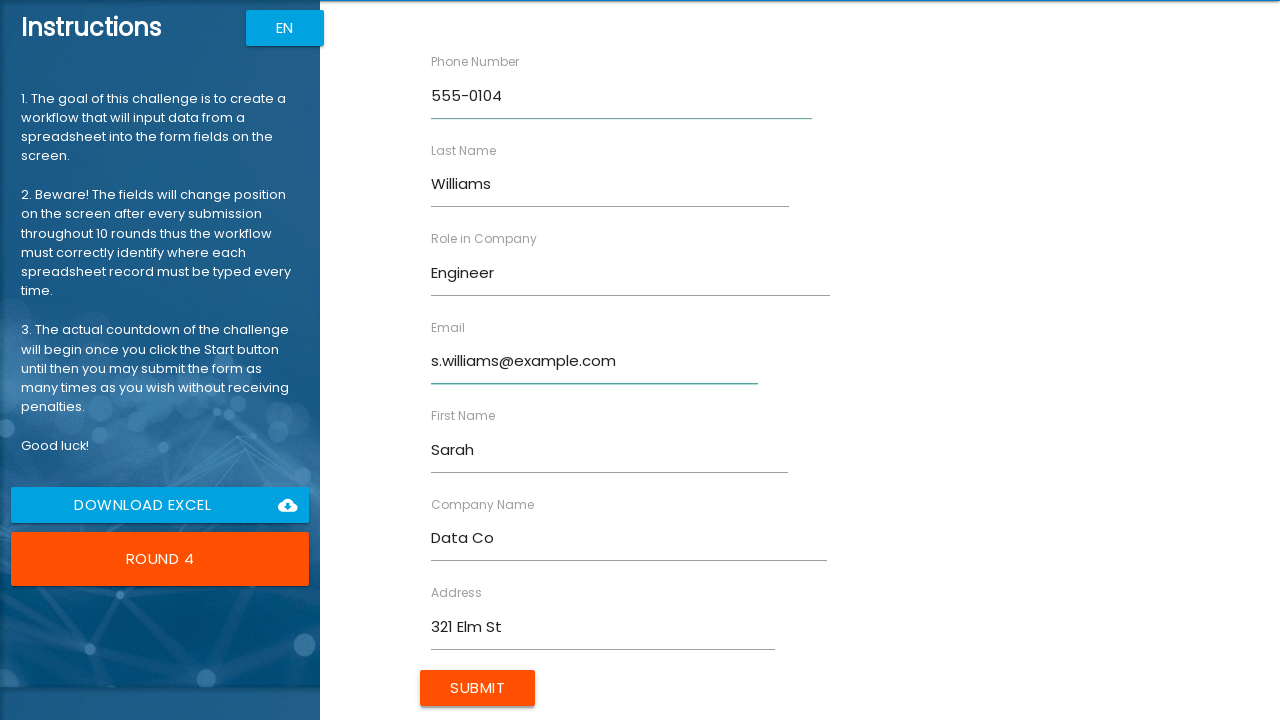

Clicked submit button to submit form for Sarah Williams at (478, 688) on xpath=//input[@type="submit"]
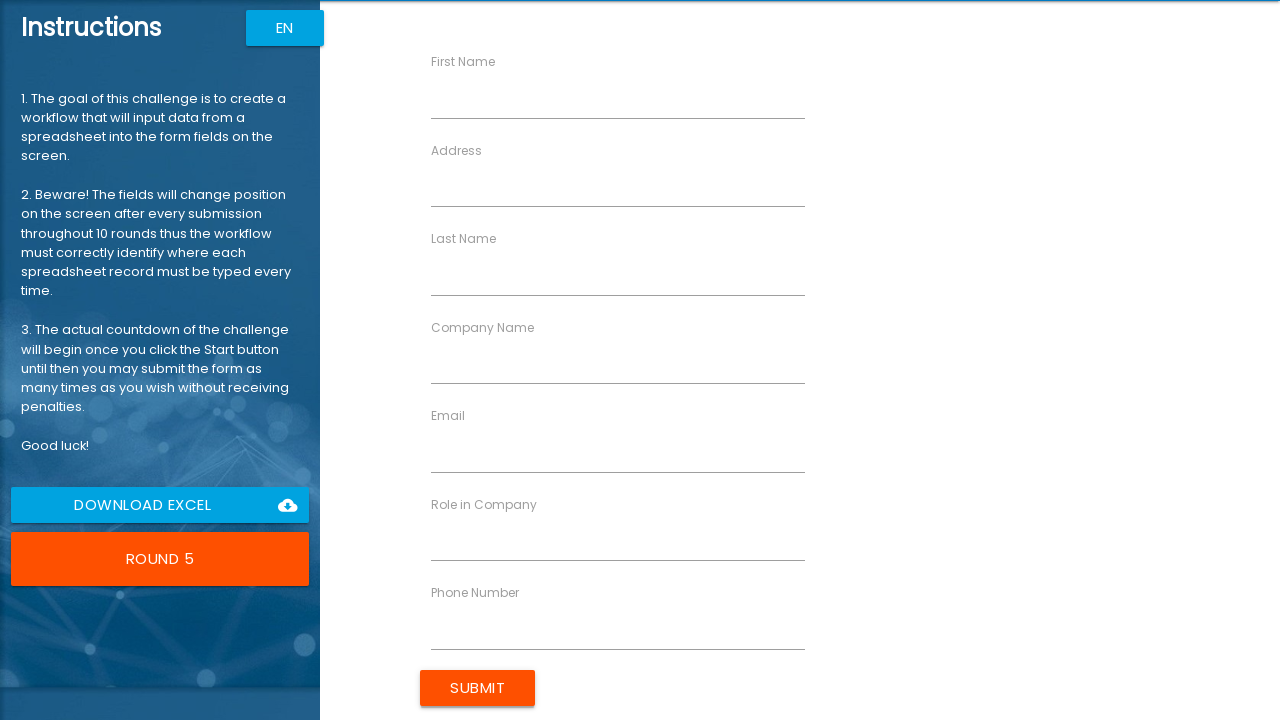

Filled First Name field with 'Robert' on //label[text()="First Name"]//..//input
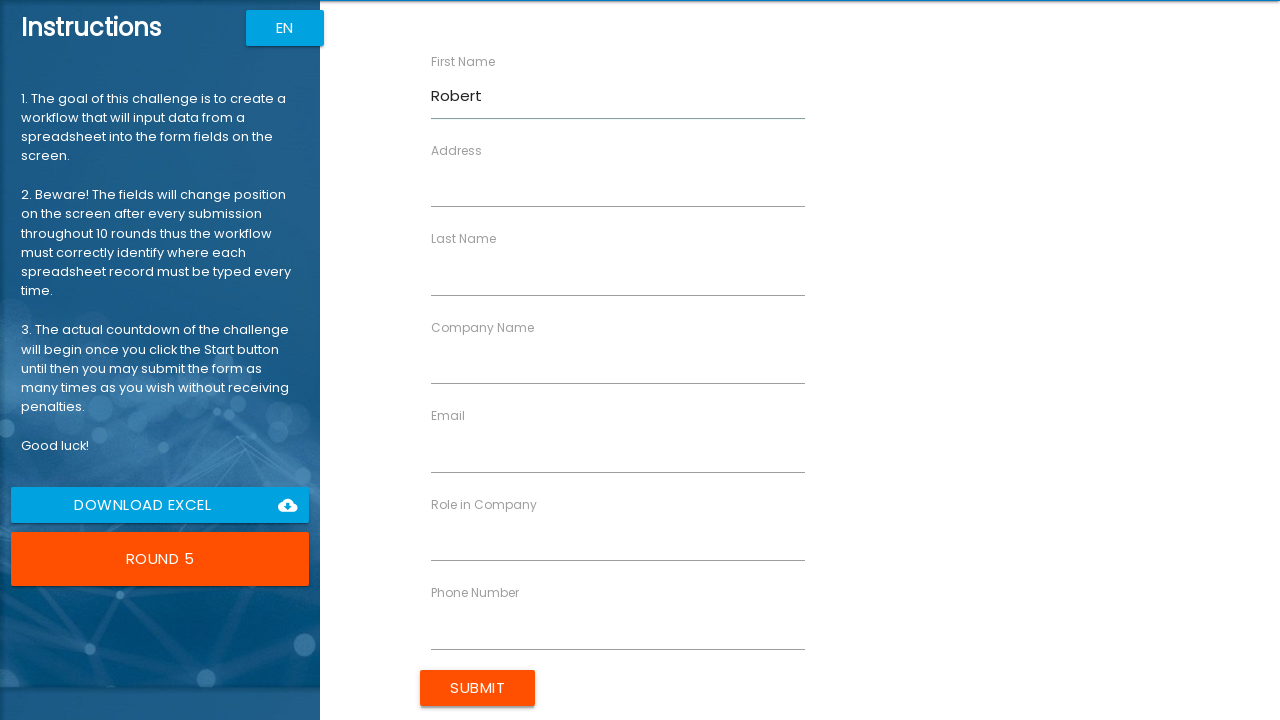

Filled Last Name field with 'Brown' on //label[text()="Last Name"]//..//input
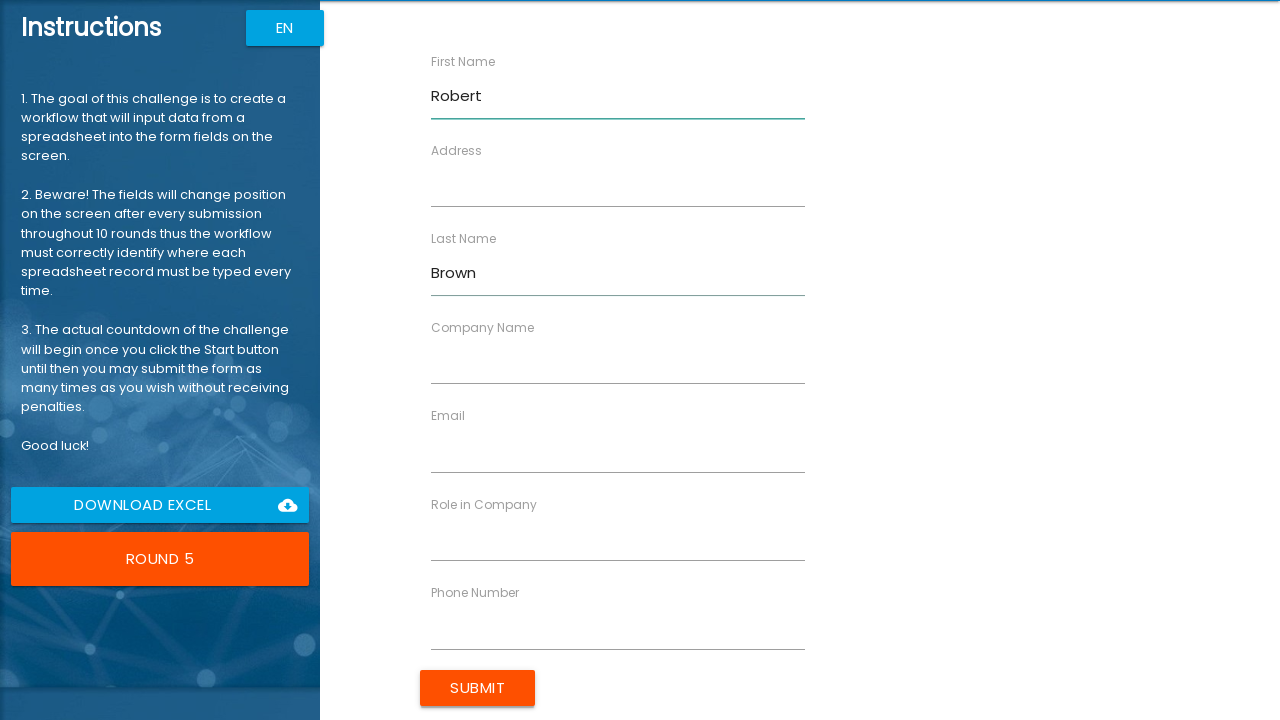

Filled Company Name field with 'Cloud Systems' on //label[text()="Company Name"]//..//input
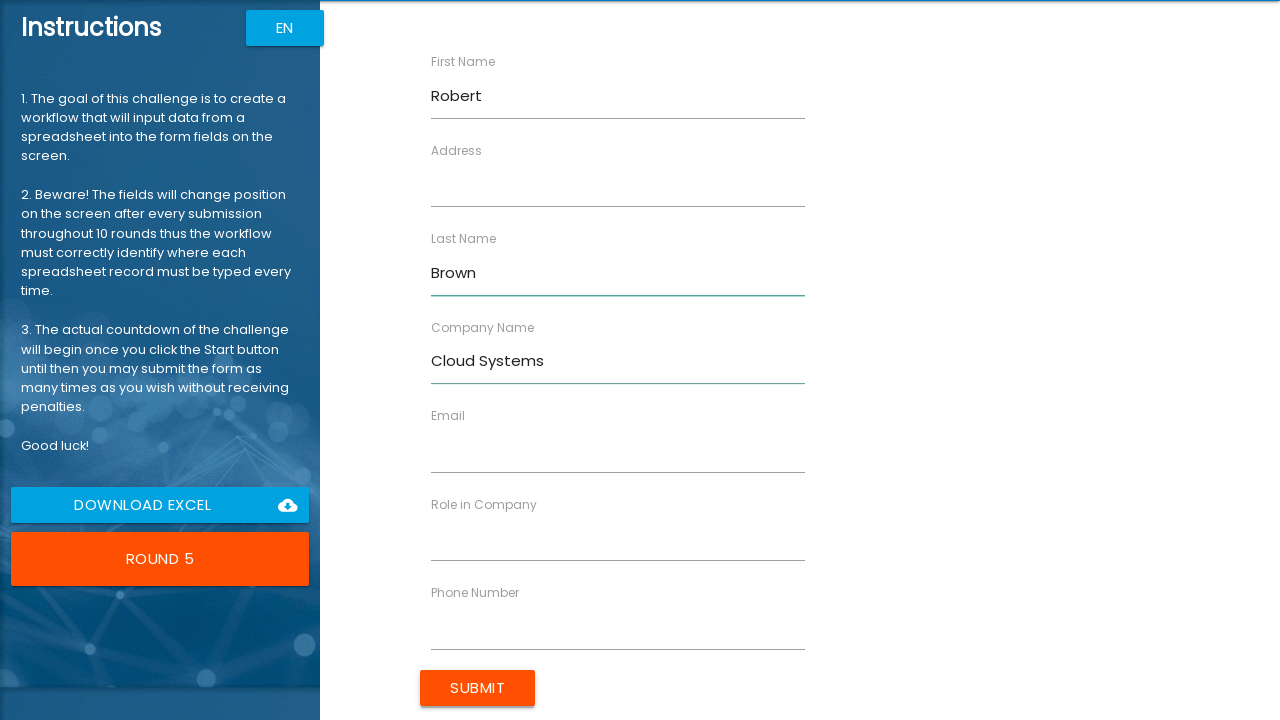

Filled Role in Company field with 'Director' on //label[text()="Role in Company"]//..//input
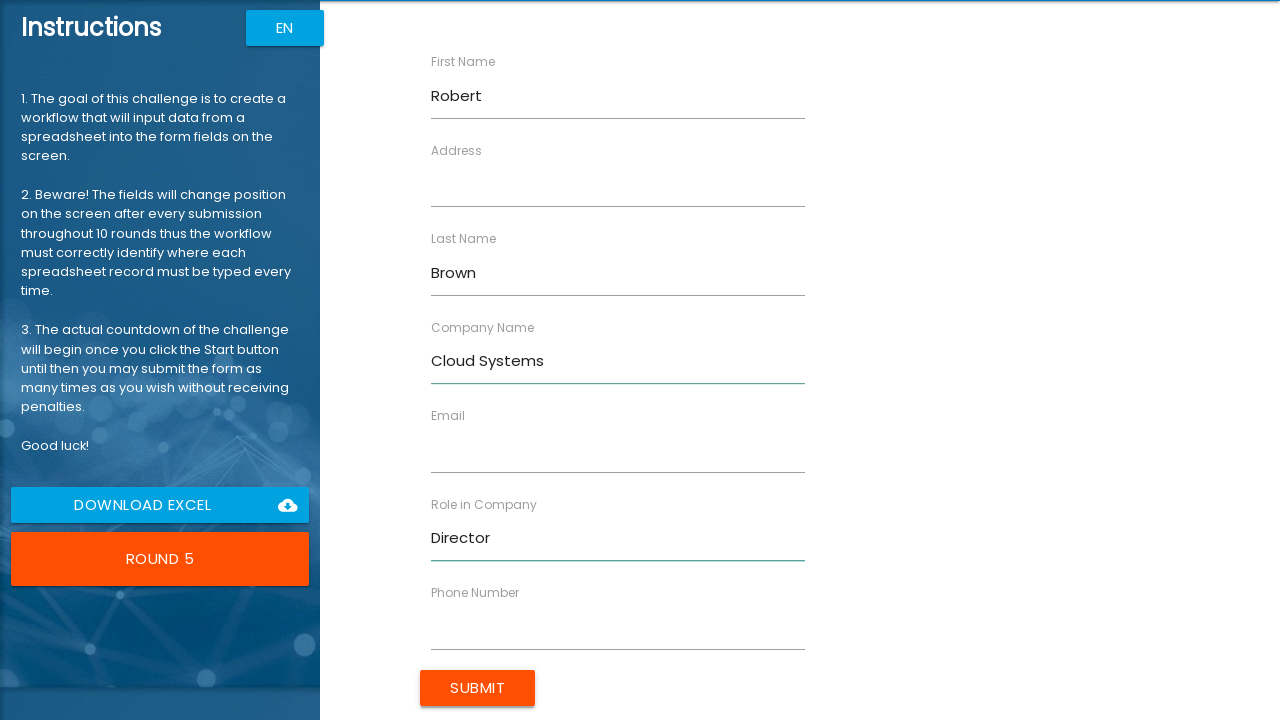

Filled Address field with '654 Maple Dr' on //label[text()="Address"]//..//input
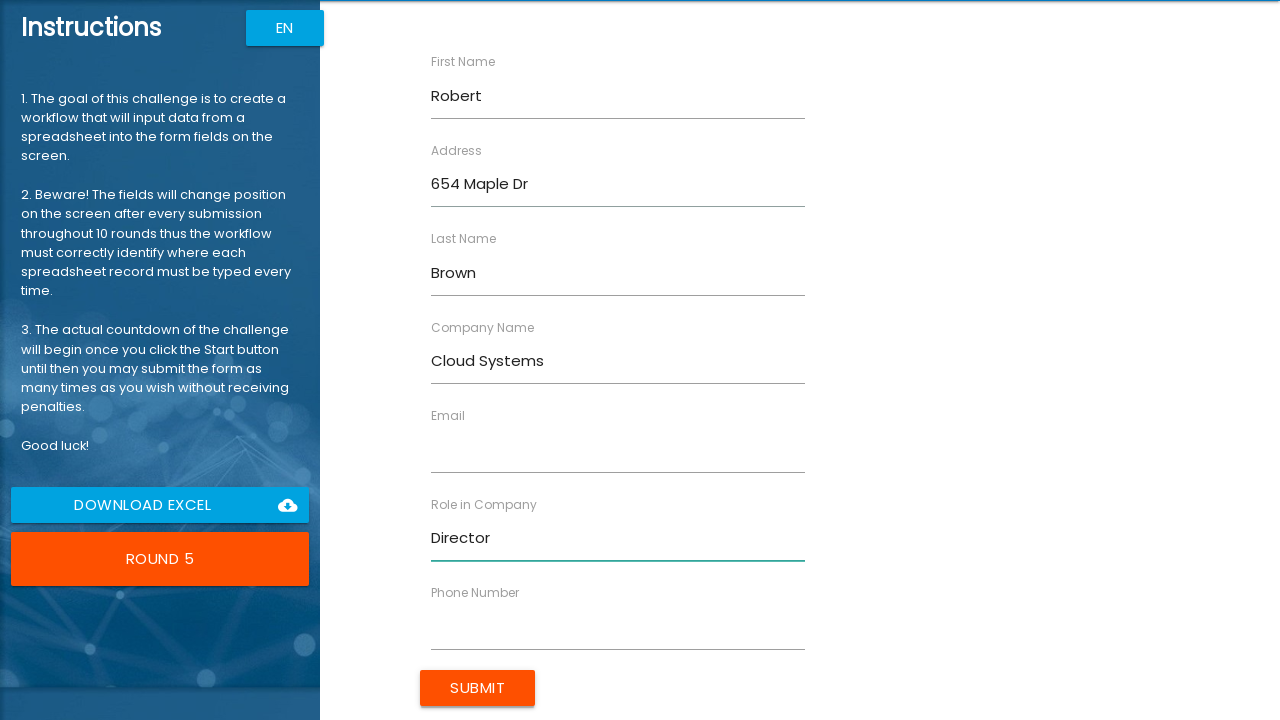

Filled Email field with 'r.brown@example.com' on //label[text()="Email"]//..//input
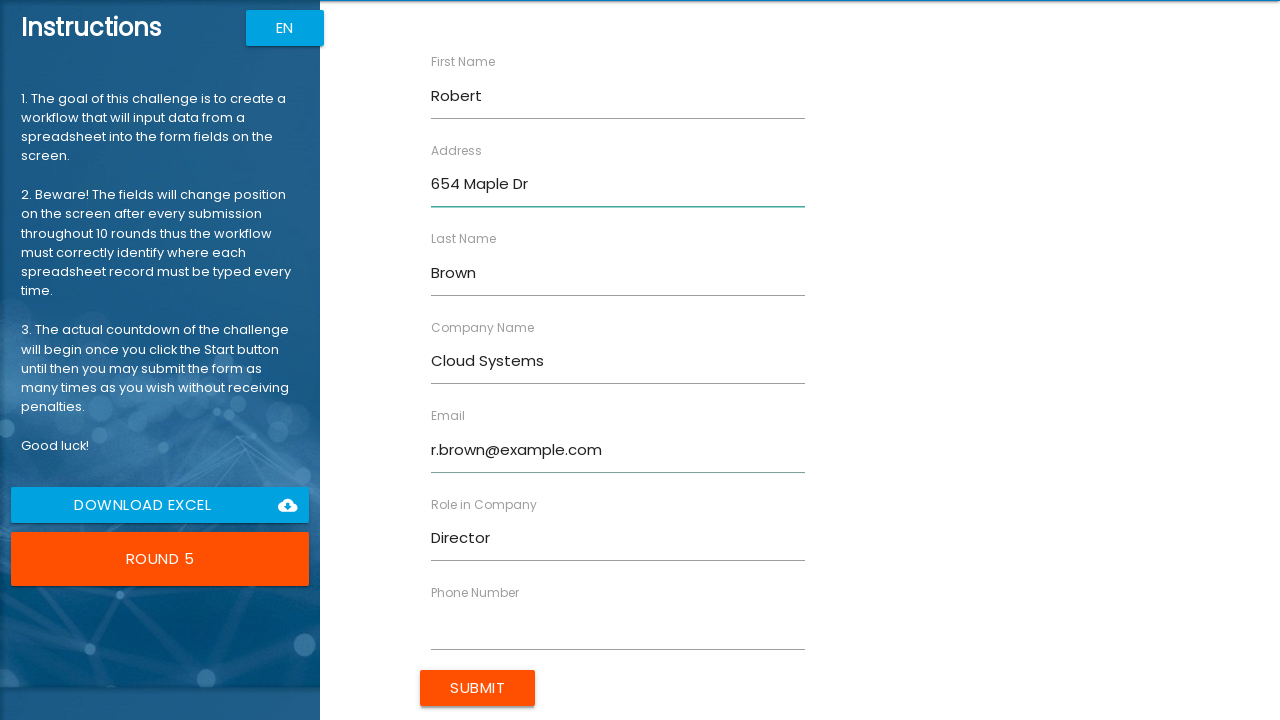

Filled Phone Number field with '555-0105' on //label[text()="Phone Number"]//..//input
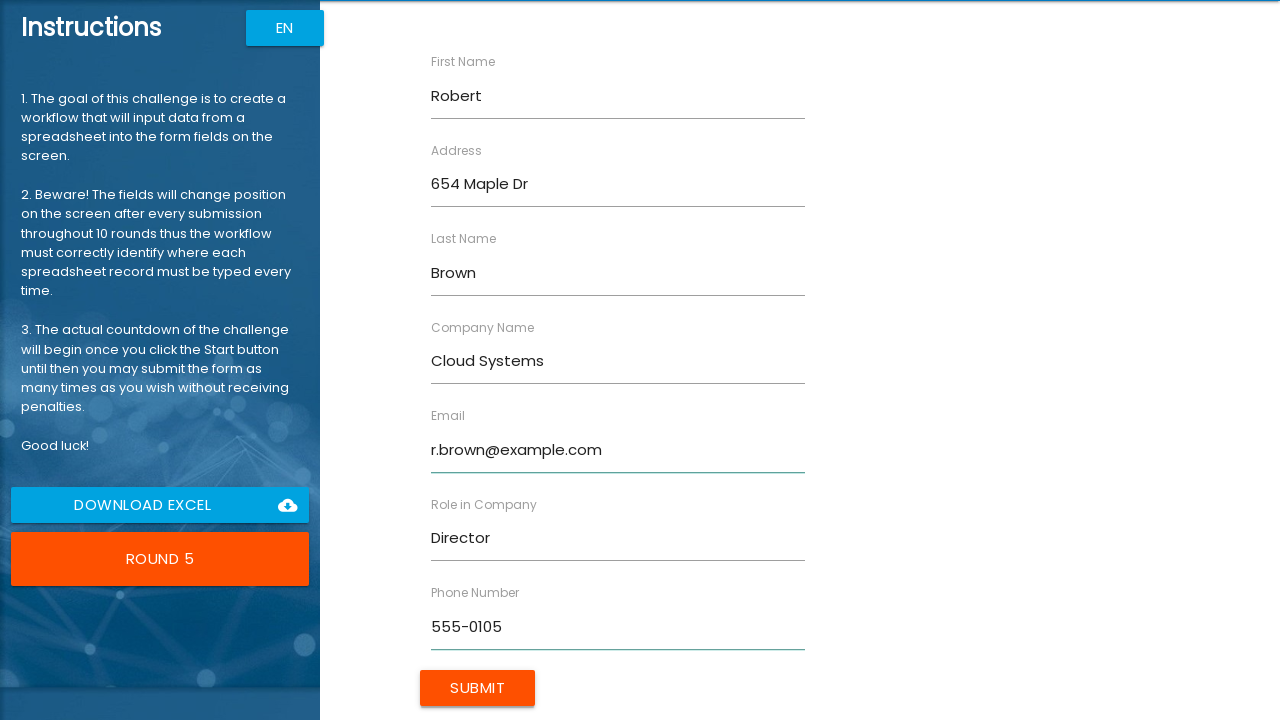

Clicked submit button to submit form for Robert Brown at (478, 688) on xpath=//input[@type="submit"]
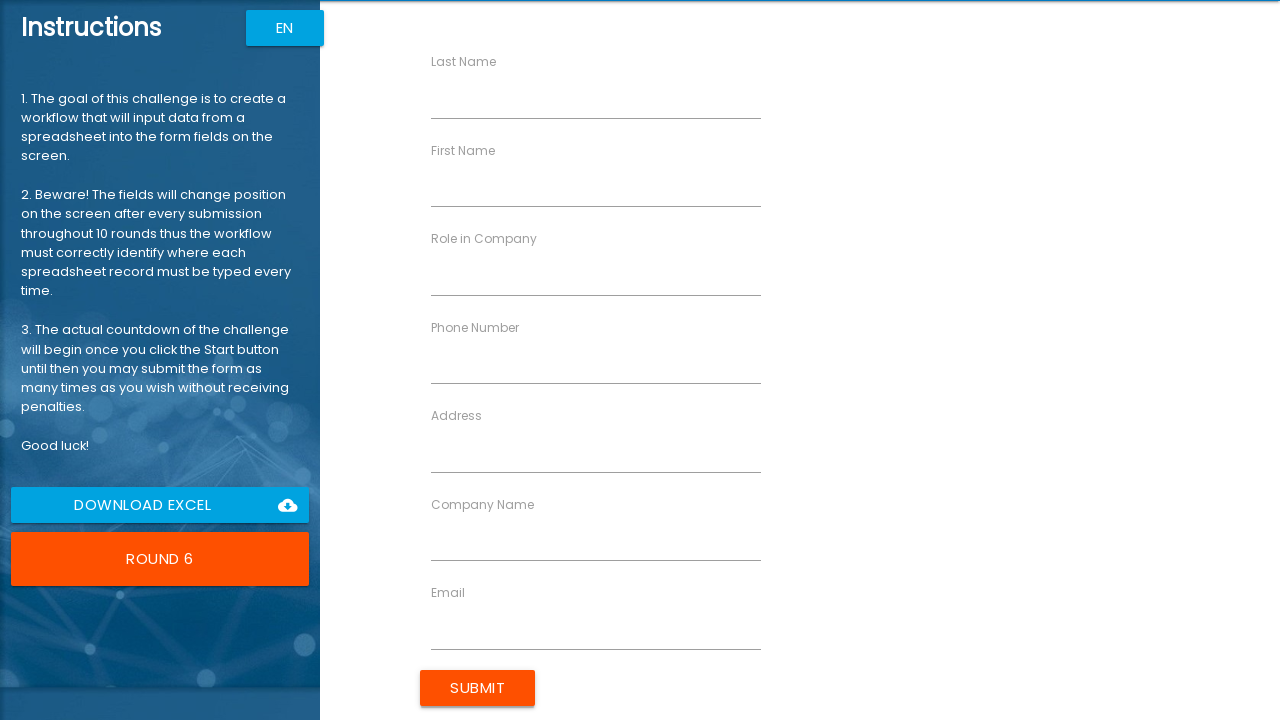

Filled First Name field with 'Emily' on //label[text()="First Name"]//..//input
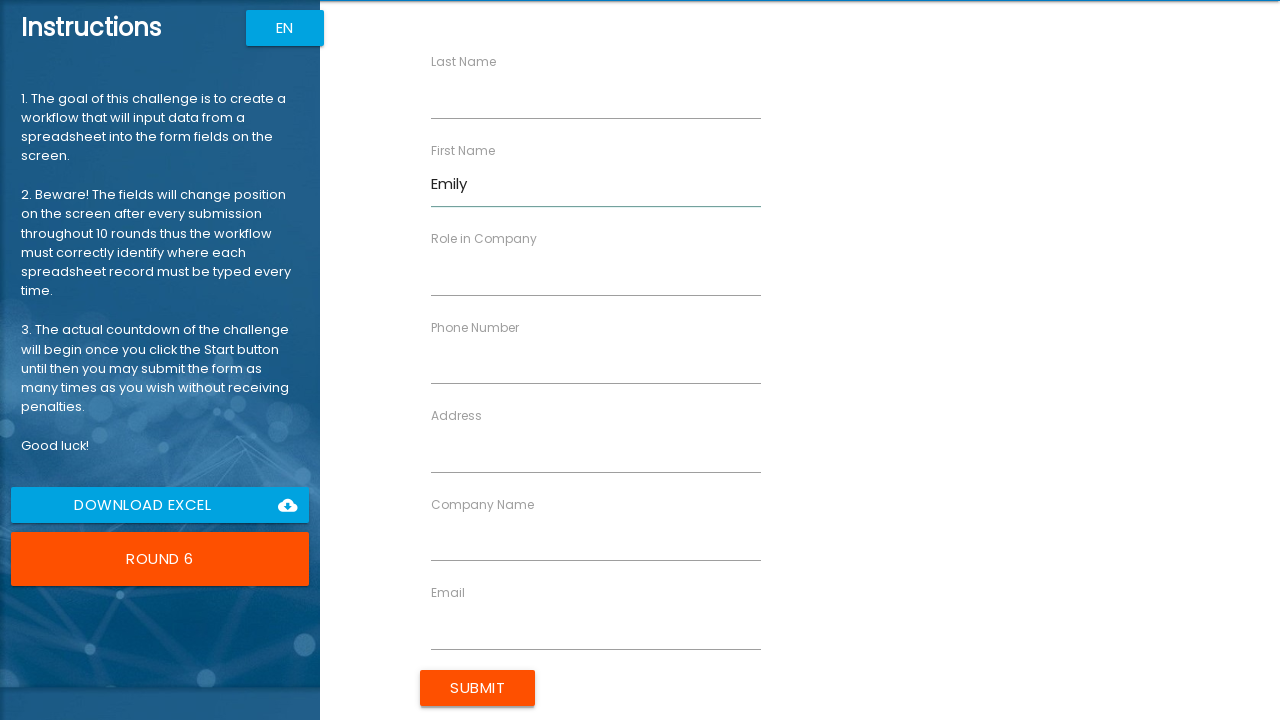

Filled Last Name field with 'Davis' on //label[text()="Last Name"]//..//input
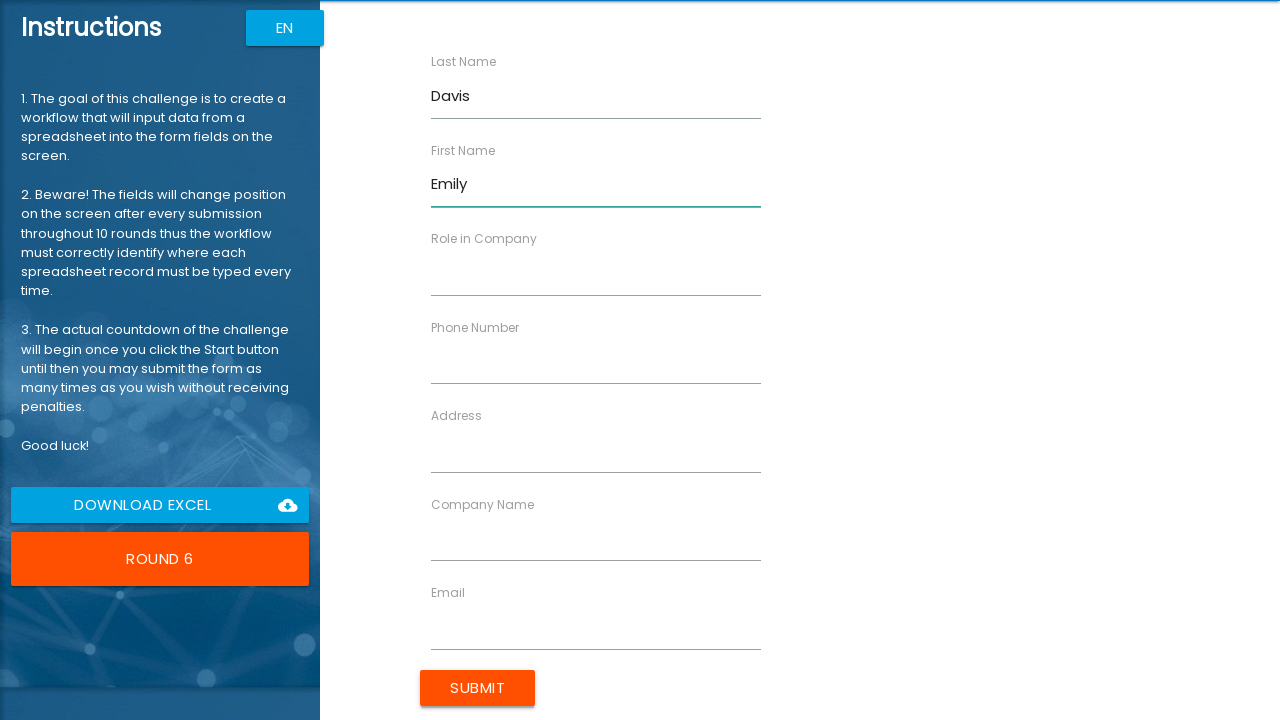

Filled Company Name field with 'Net Solutions' on //label[text()="Company Name"]//..//input
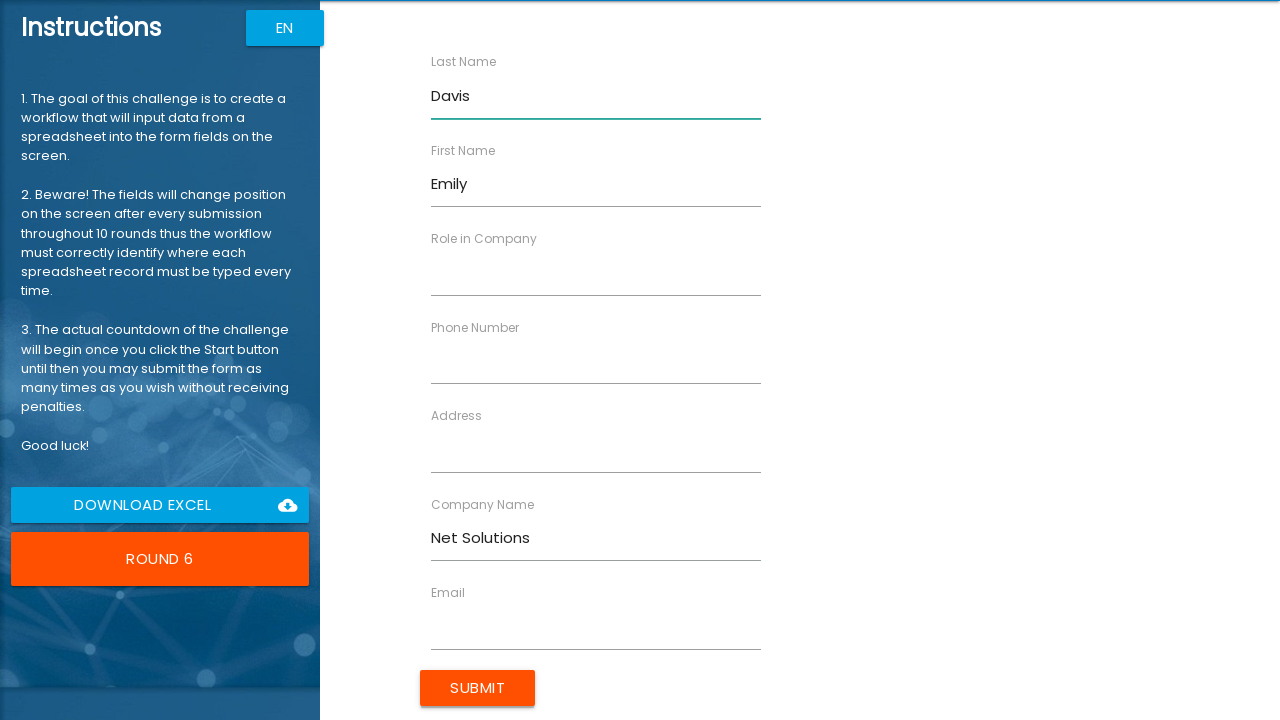

Filled Role in Company field with 'Designer' on //label[text()="Role in Company"]//..//input
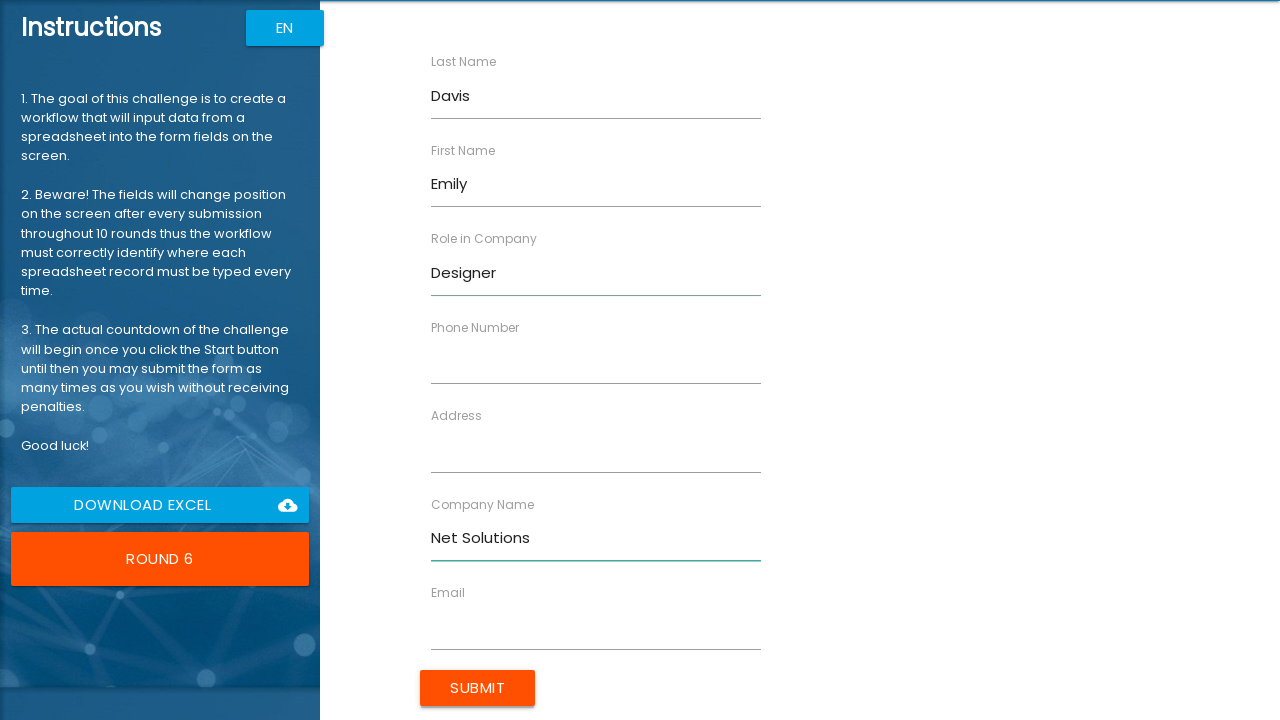

Filled Address field with '987 Cedar Ln' on //label[text()="Address"]//..//input
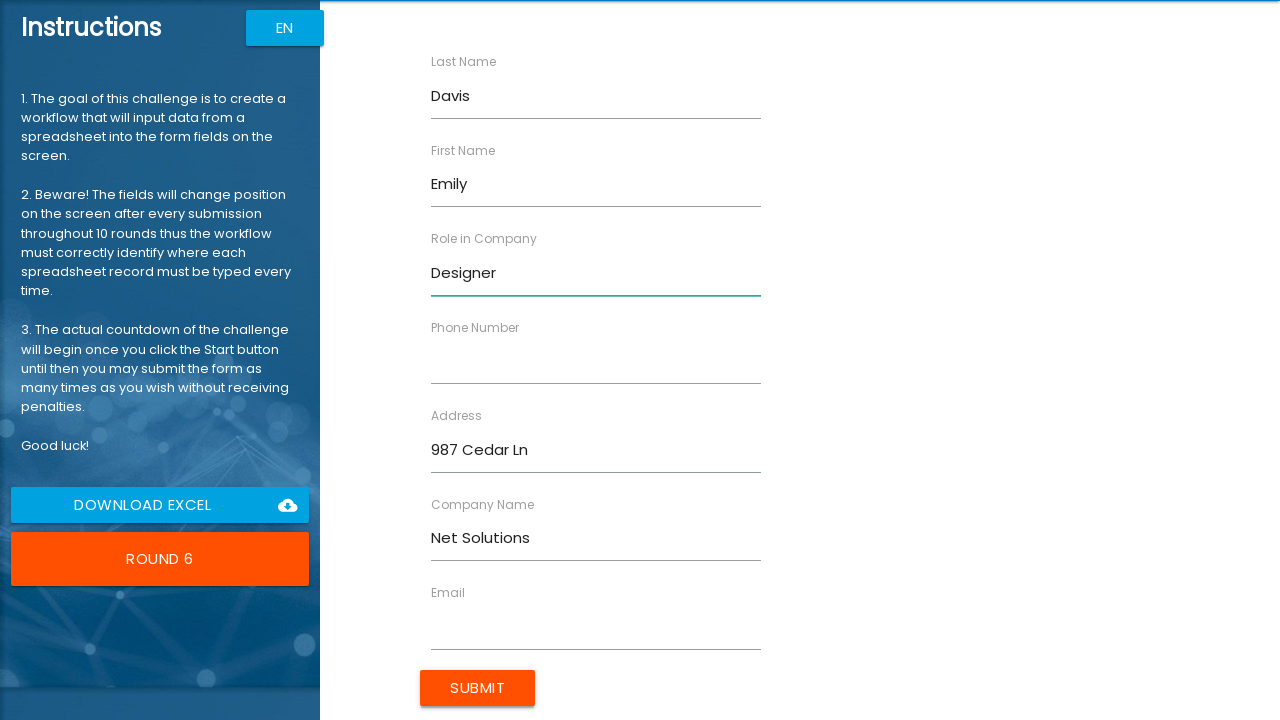

Filled Email field with 'e.davis@example.com' on //label[text()="Email"]//..//input
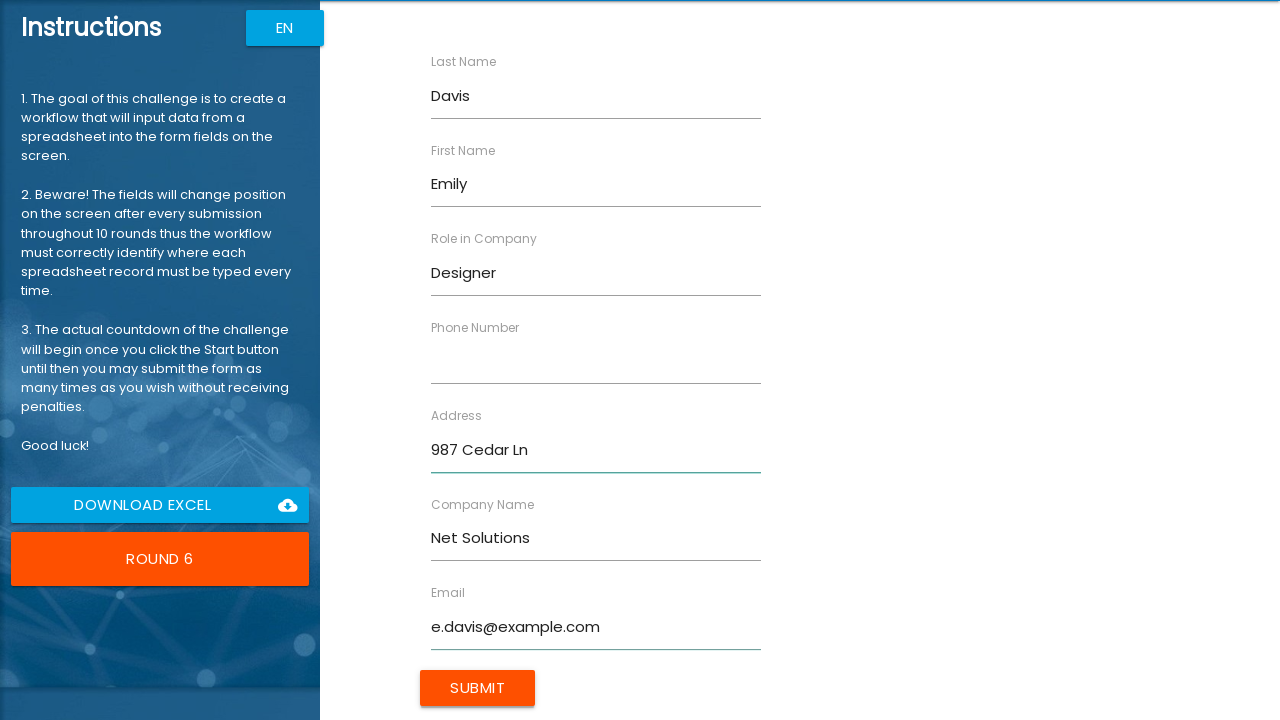

Filled Phone Number field with '555-0106' on //label[text()="Phone Number"]//..//input
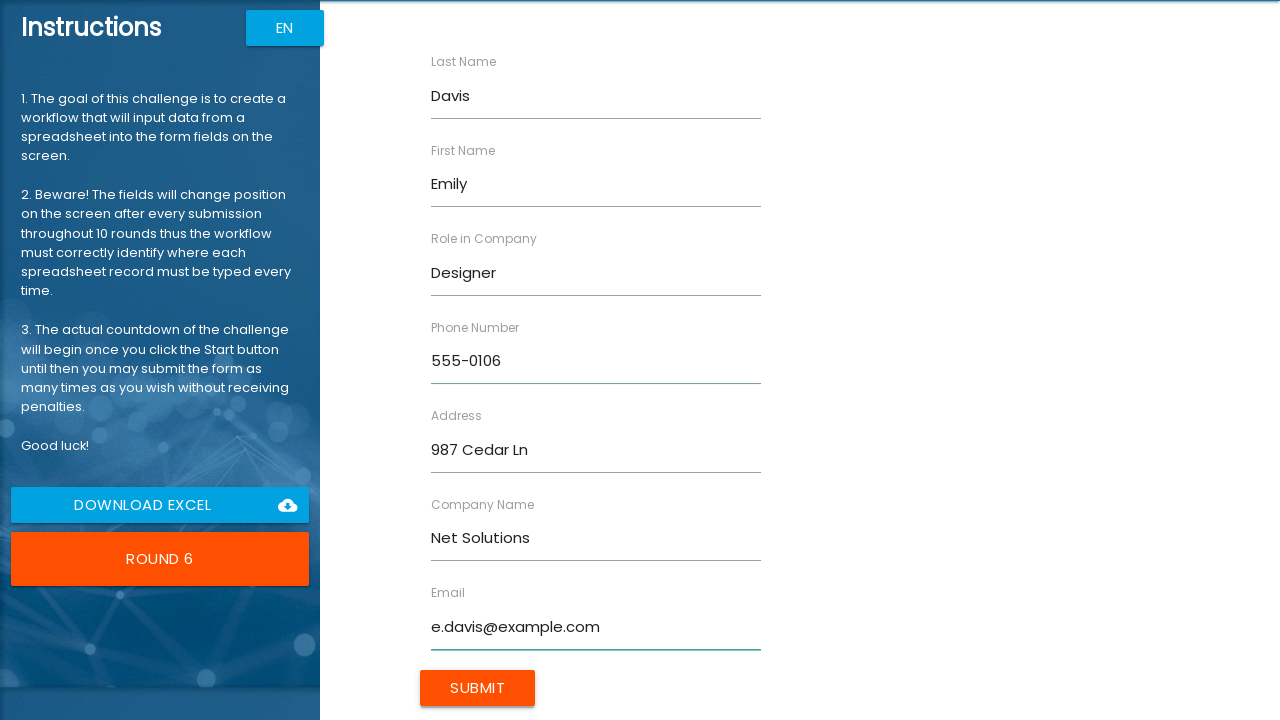

Clicked submit button to submit form for Emily Davis at (478, 688) on xpath=//input[@type="submit"]
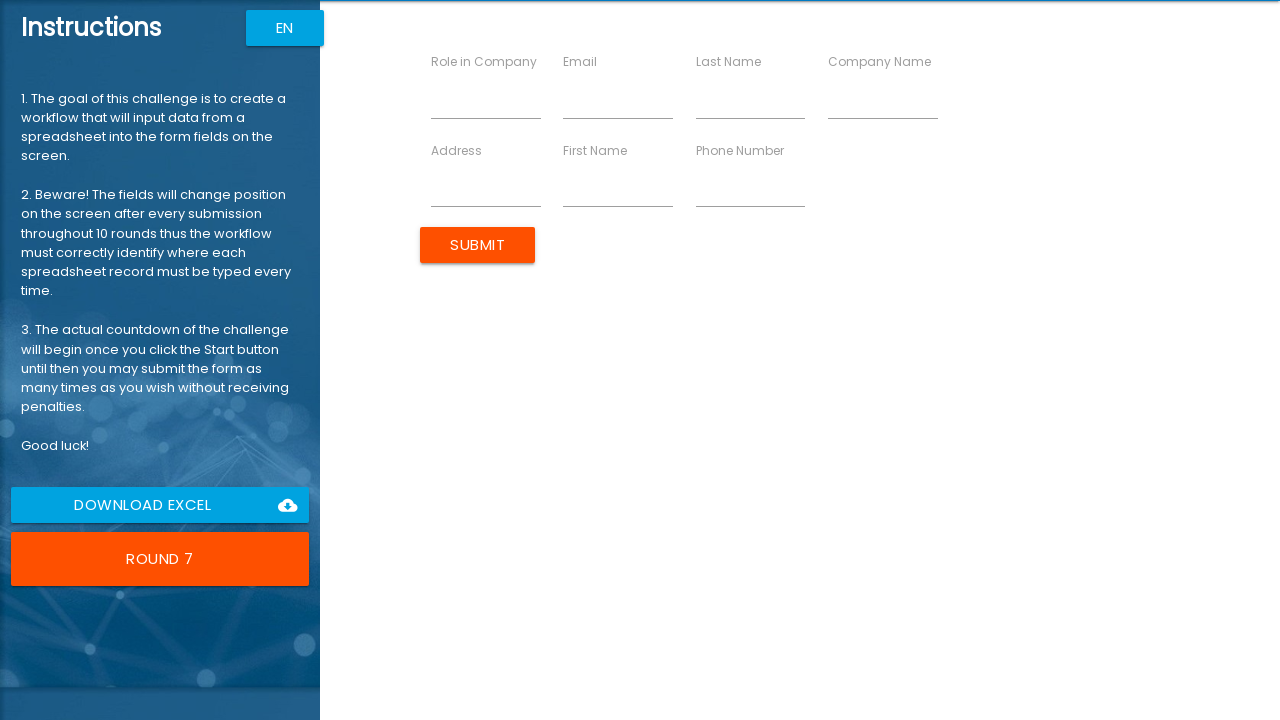

Filled First Name field with 'David' on //label[text()="First Name"]//..//input
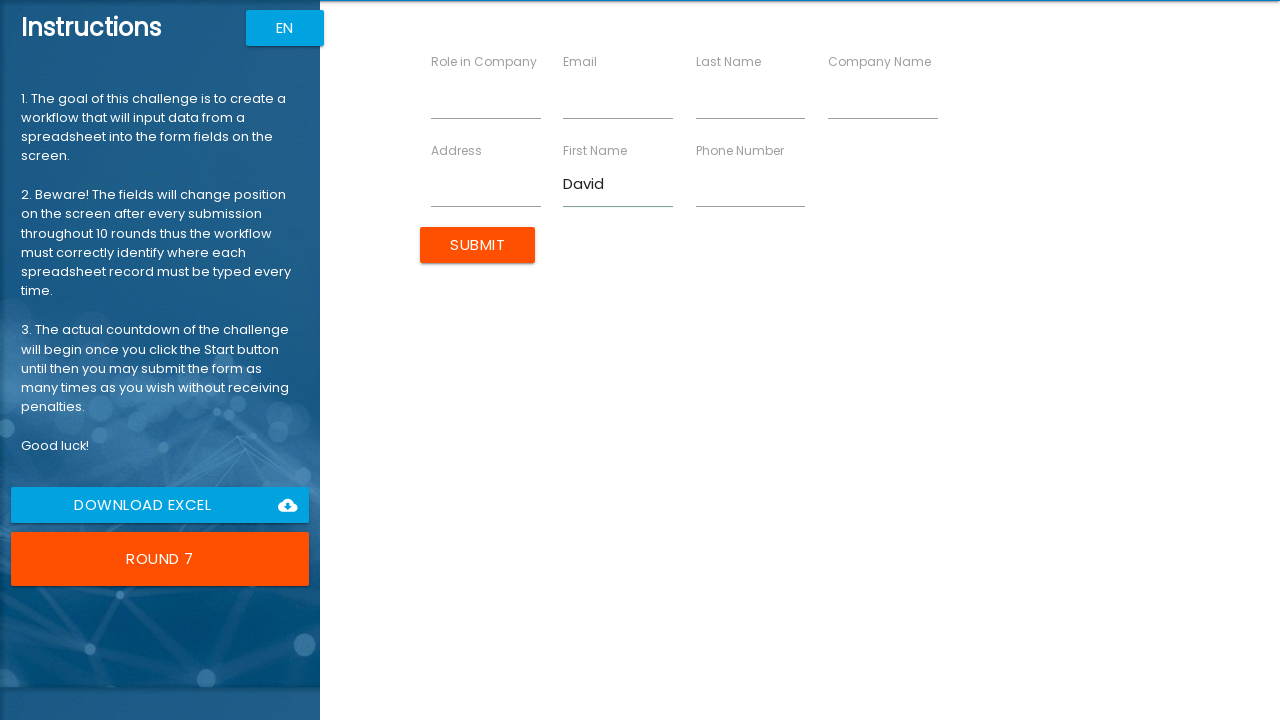

Filled Last Name field with 'Miller' on //label[text()="Last Name"]//..//input
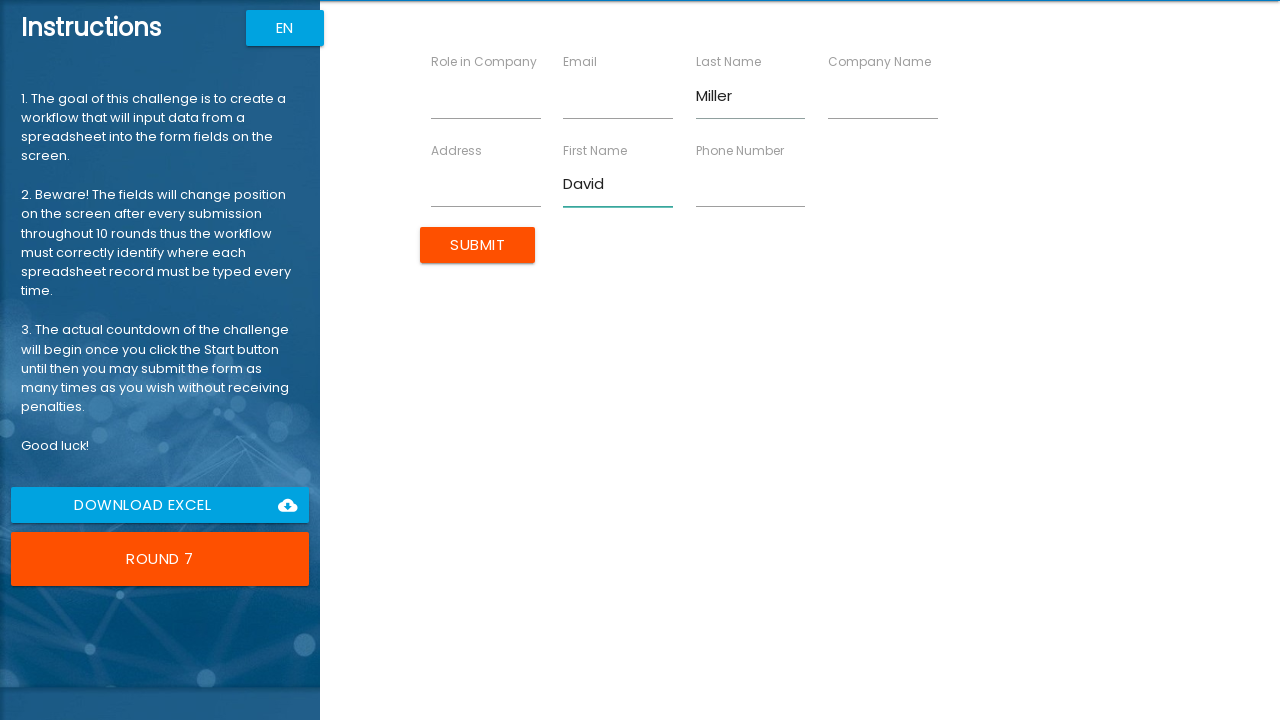

Filled Company Name field with 'Web Works' on //label[text()="Company Name"]//..//input
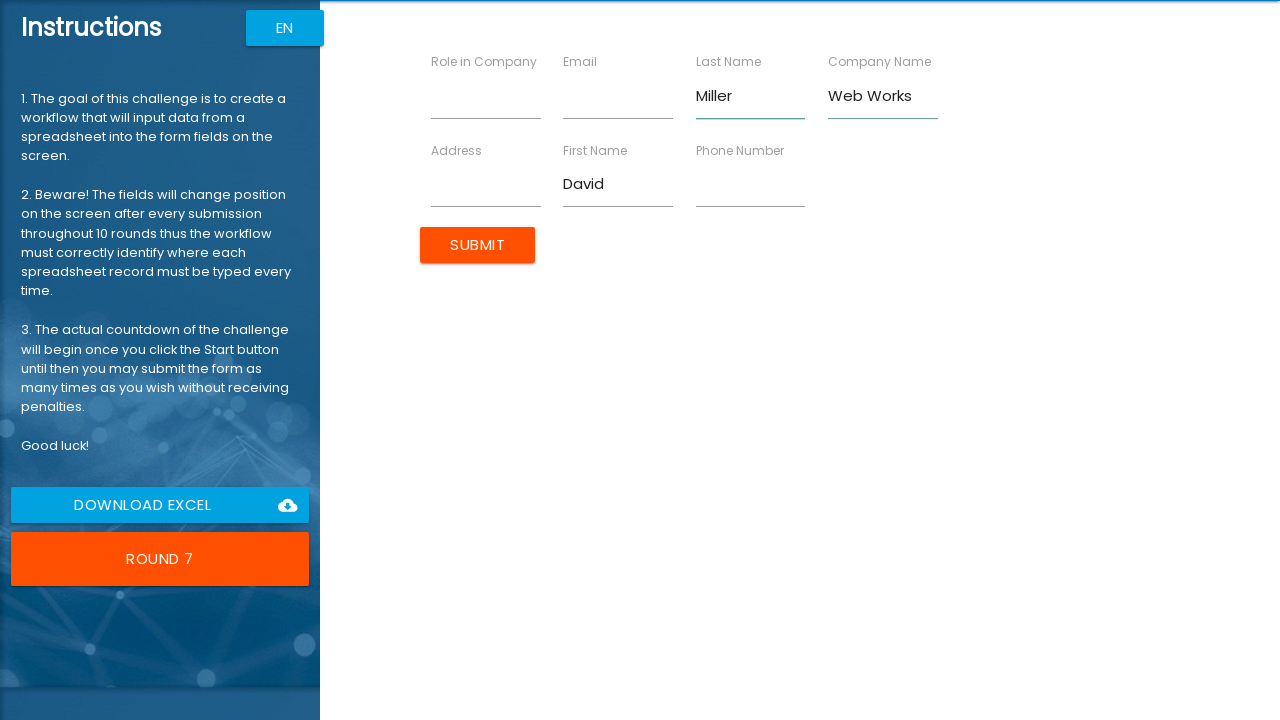

Filled Role in Company field with 'Consultant' on //label[text()="Role in Company"]//..//input
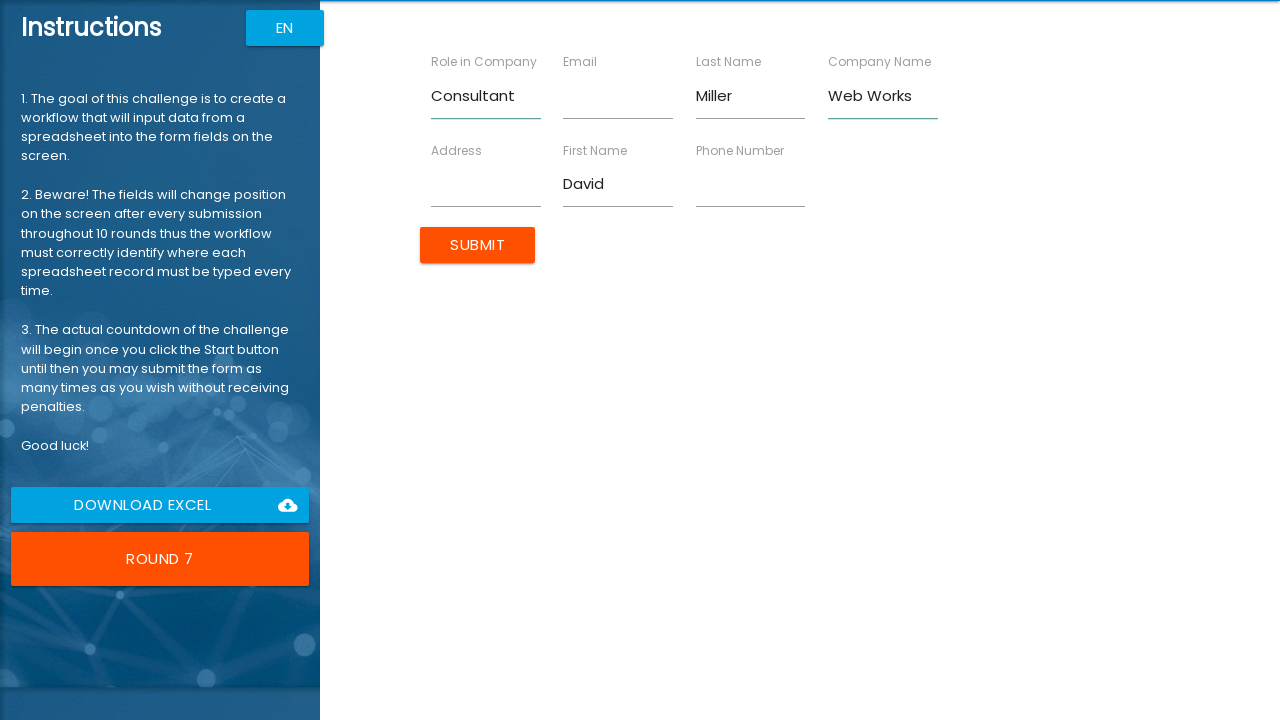

Filled Address field with '147 Birch Blvd' on //label[text()="Address"]//..//input
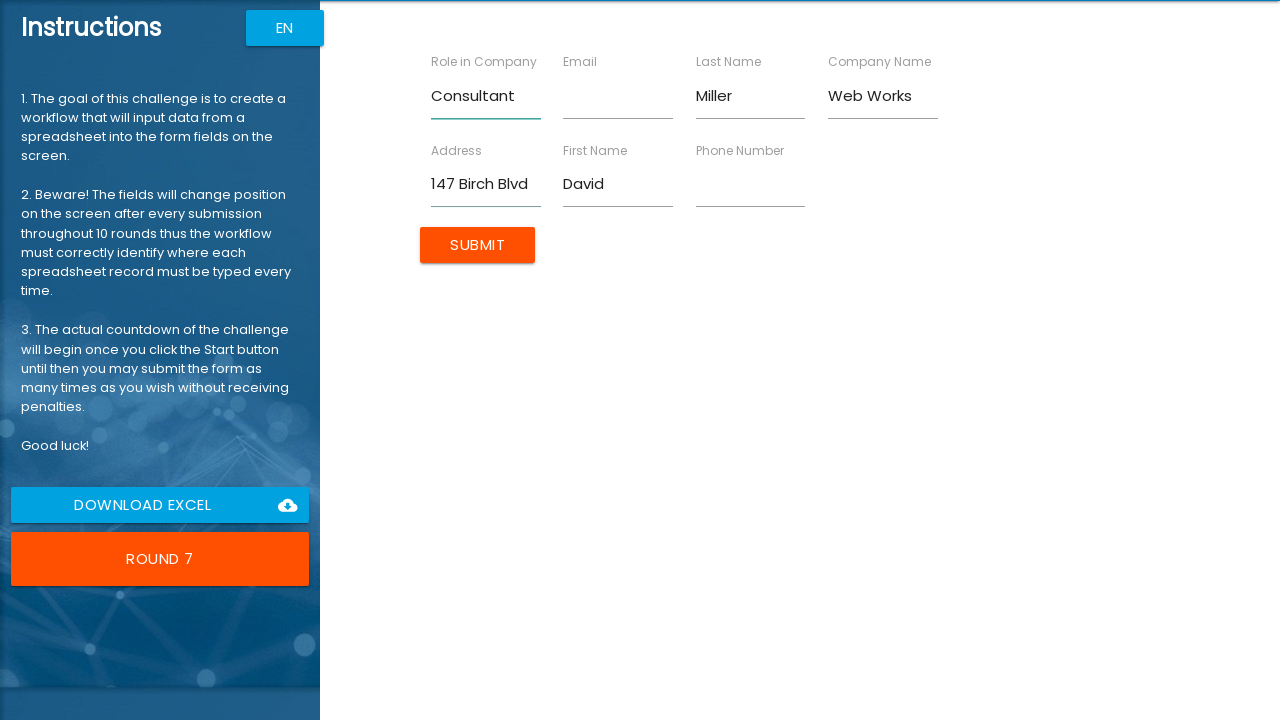

Filled Email field with 'd.miller@example.com' on //label[text()="Email"]//..//input
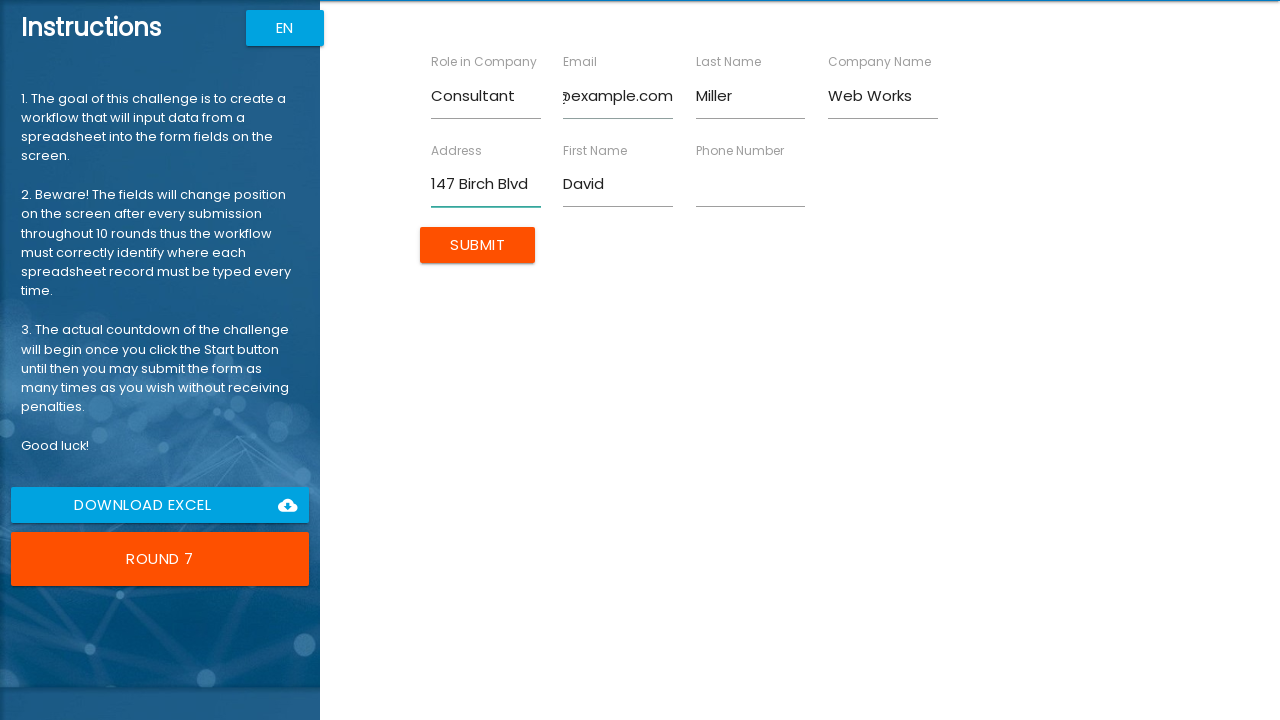

Filled Phone Number field with '555-0107' on //label[text()="Phone Number"]//..//input
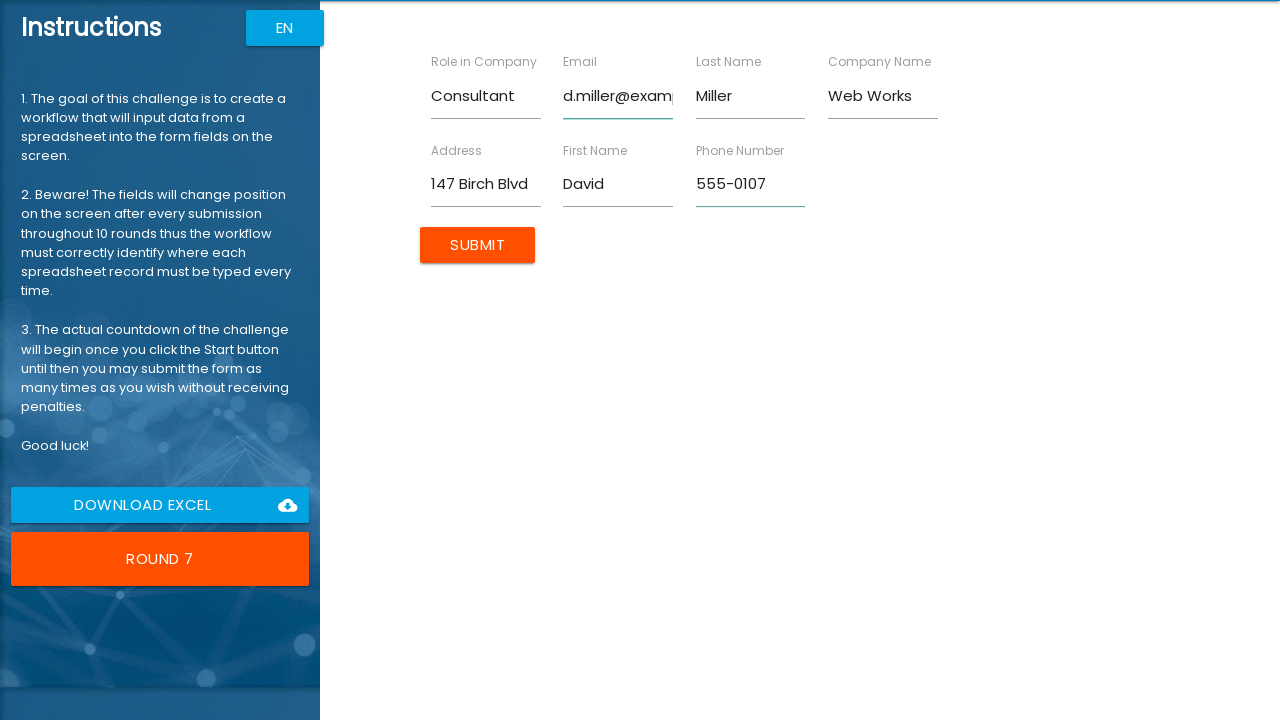

Clicked submit button to submit form for David Miller at (478, 245) on xpath=//input[@type="submit"]
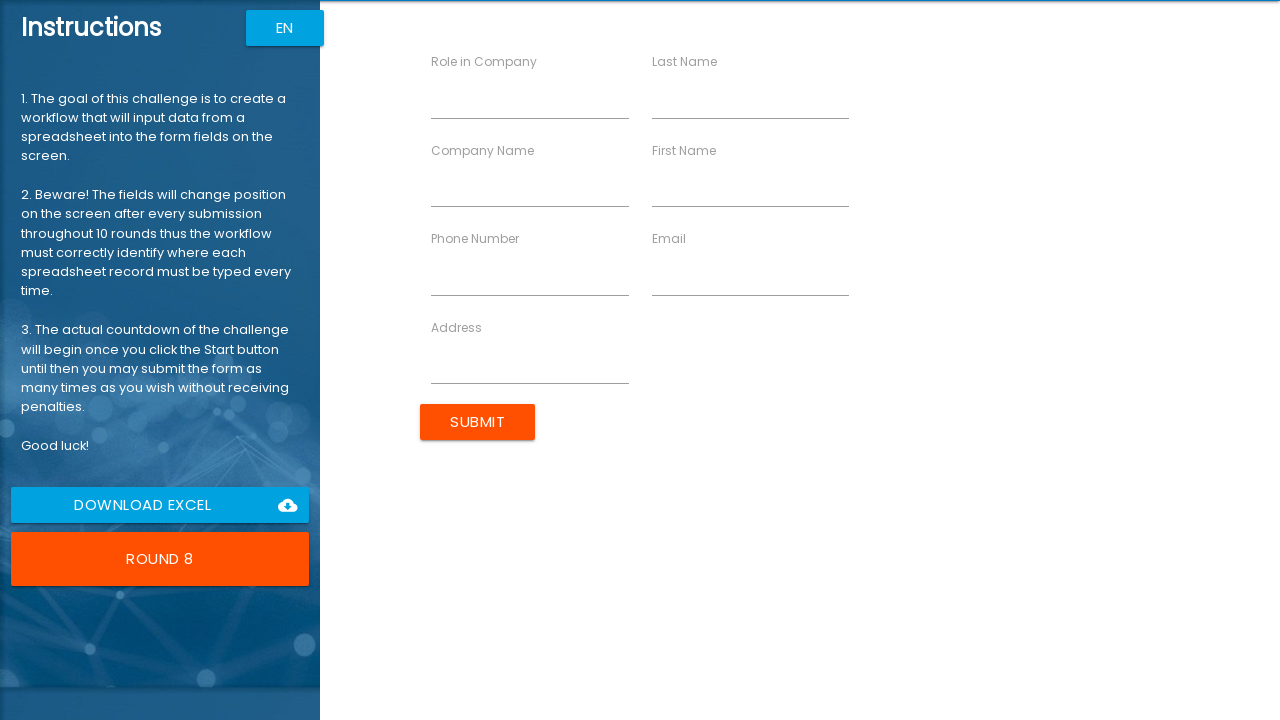

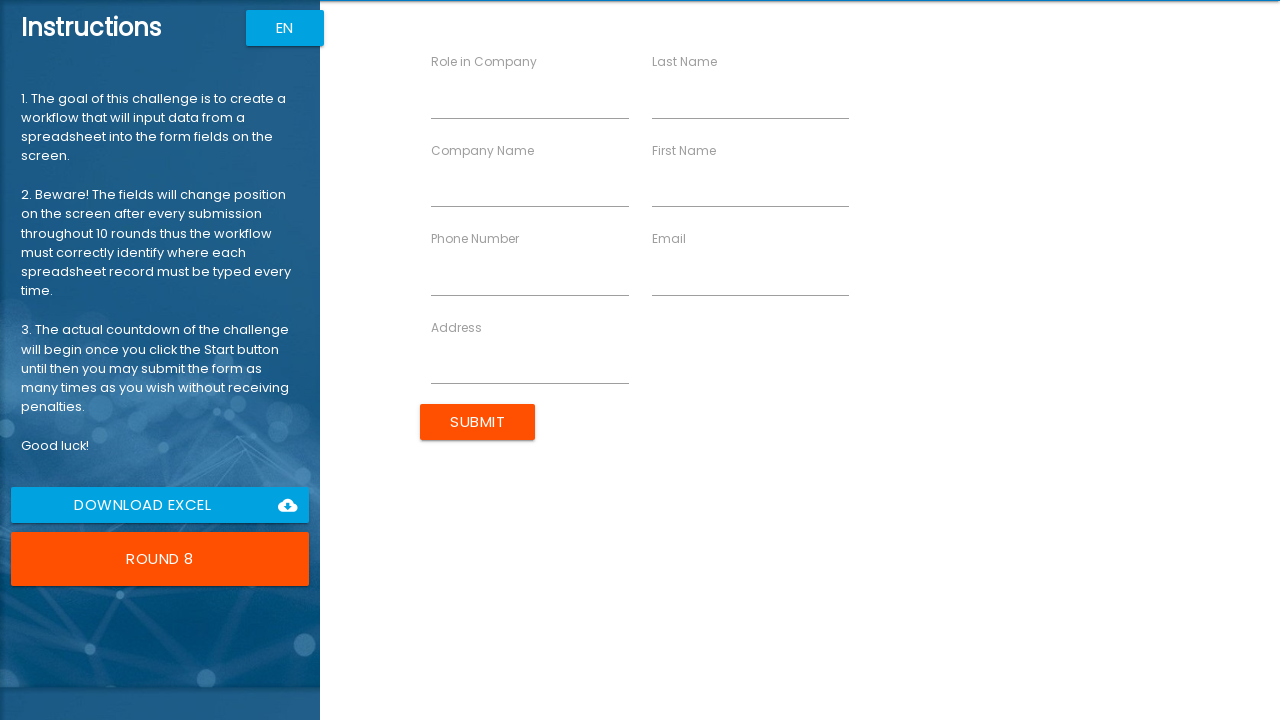